Tests train search functionality on erail.in by entering departure and arrival stations, then retrieves the list of available trains

Starting URL: https://erail.in/

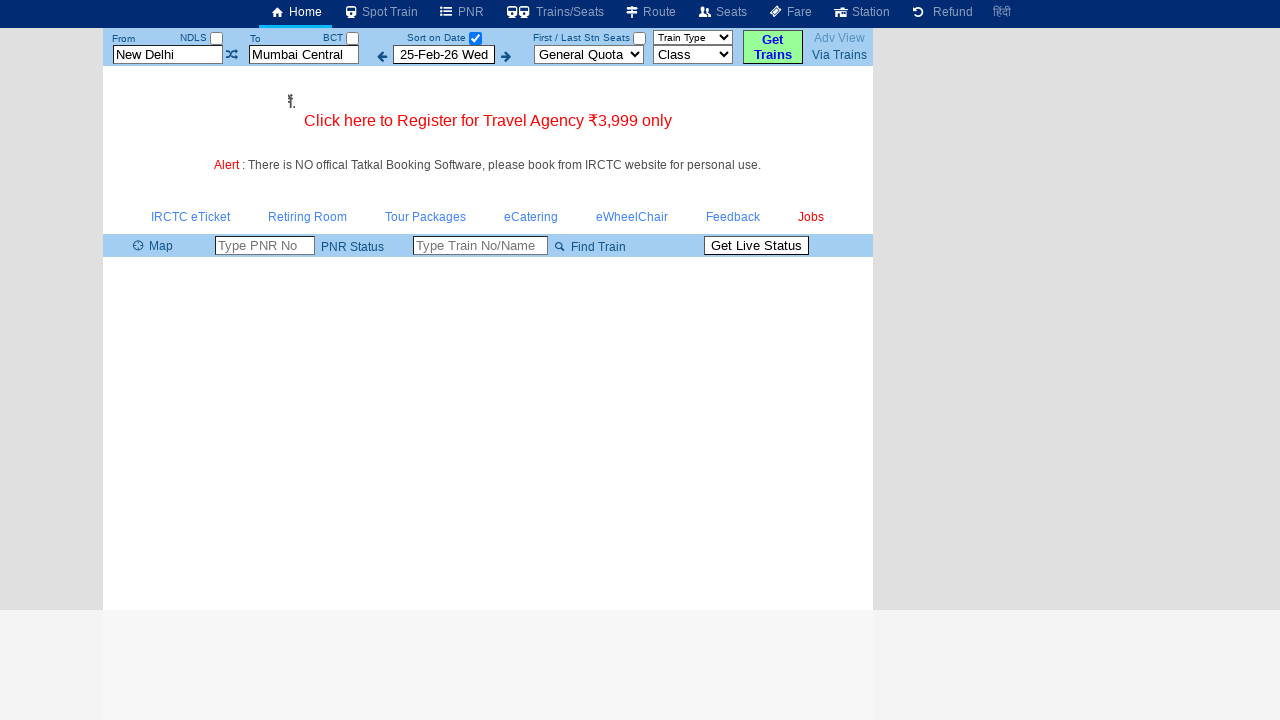

Cleared departure station field on #txtStationFrom
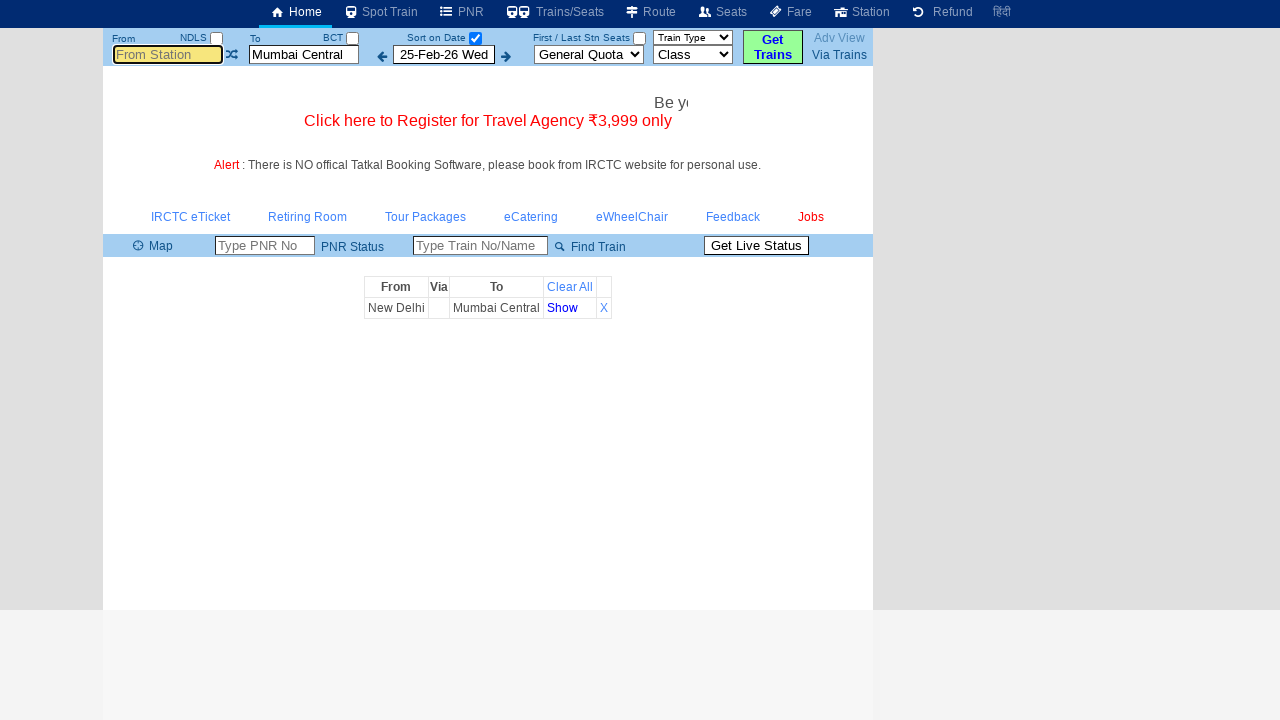

Entered 'MAS' as departure station on #txtStationFrom
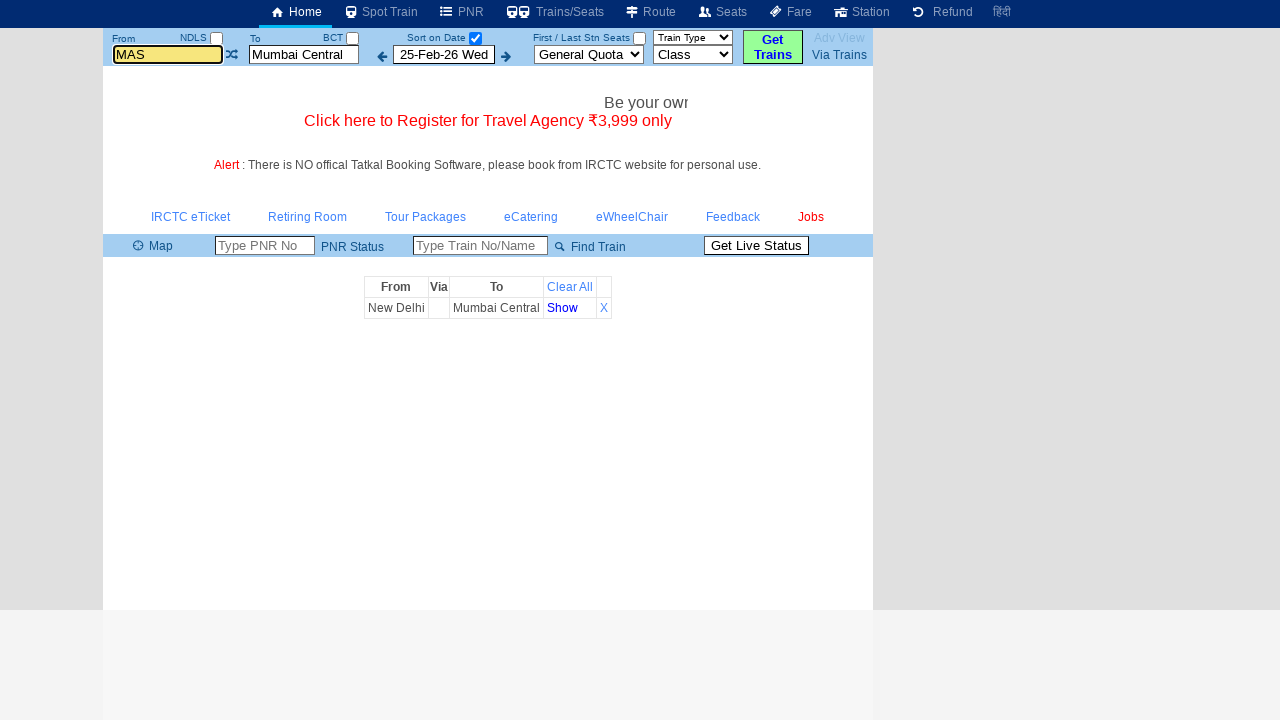

Pressed Enter to confirm departure station on #txtStationFrom
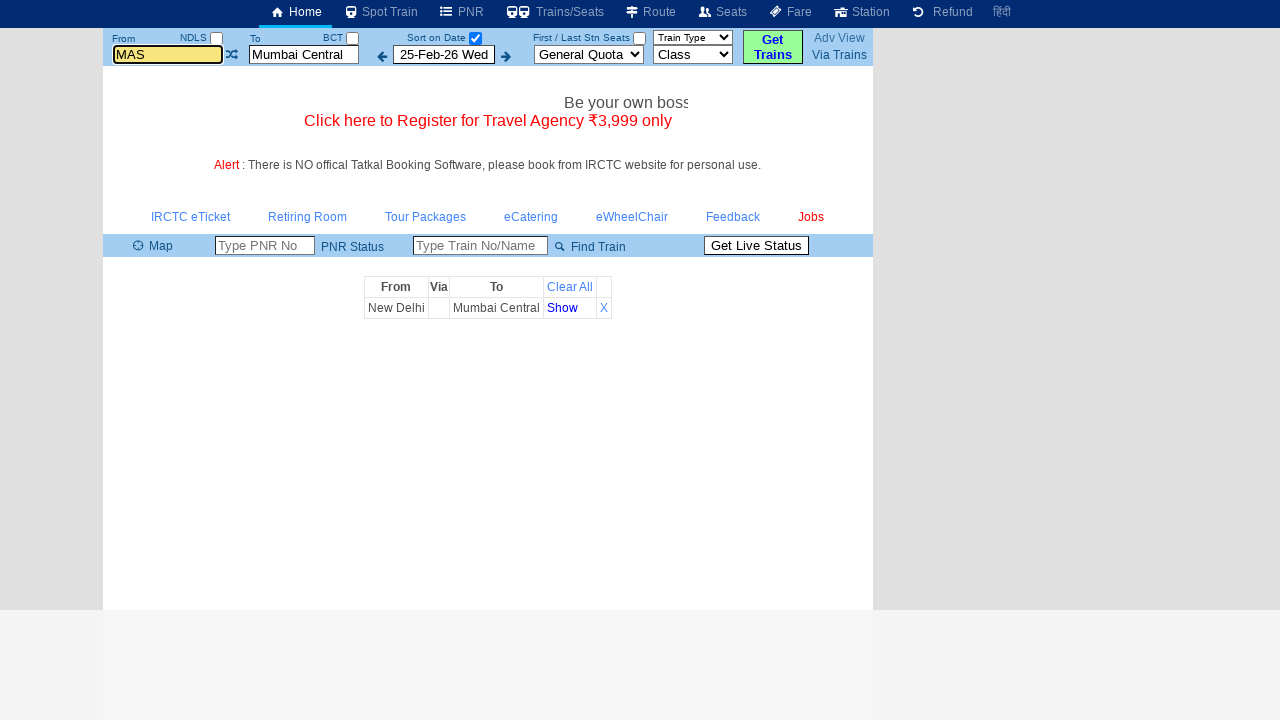

Cleared arrival station field on #txtStationTo
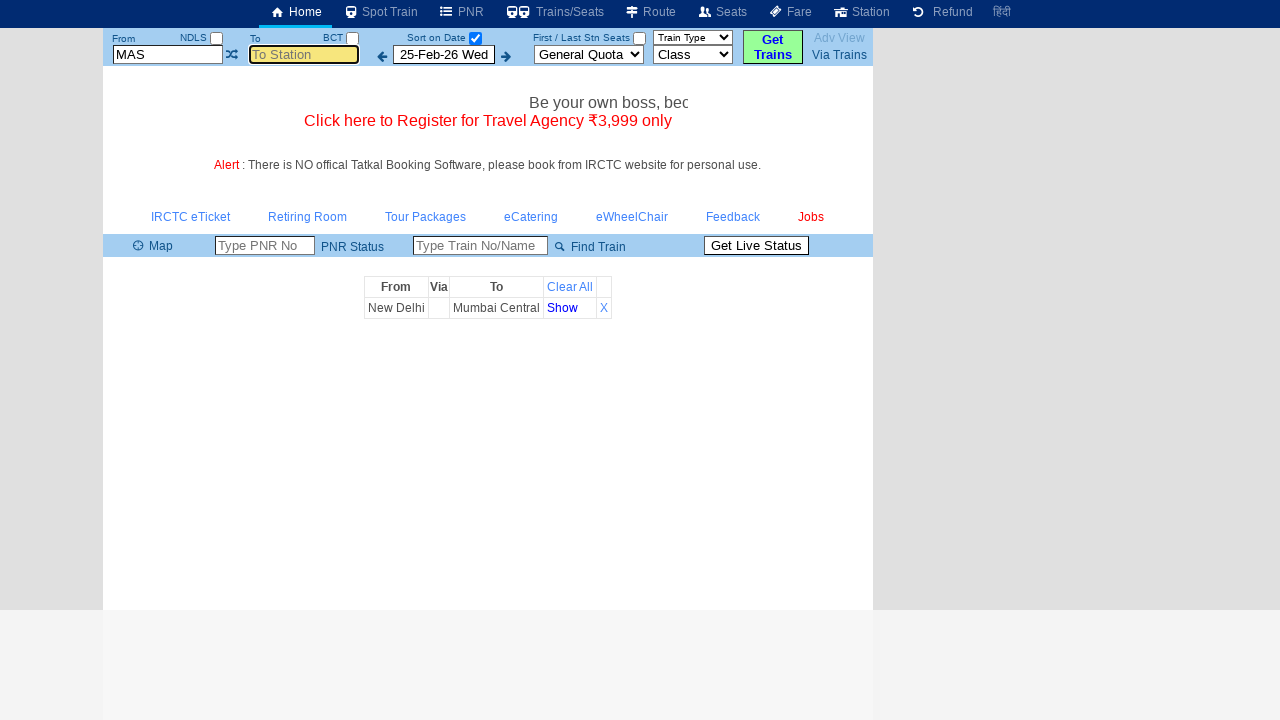

Entered 'MDU' as arrival station on #txtStationTo
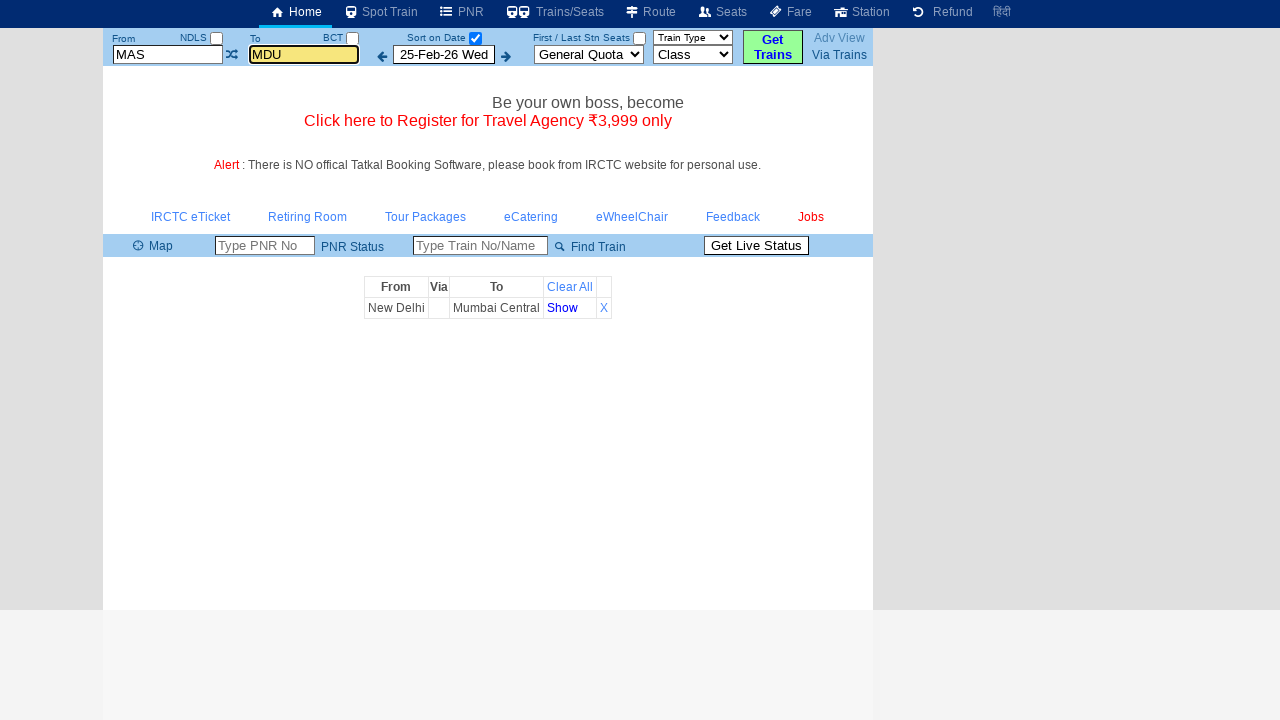

Pressed Enter to confirm arrival station on #txtStationTo
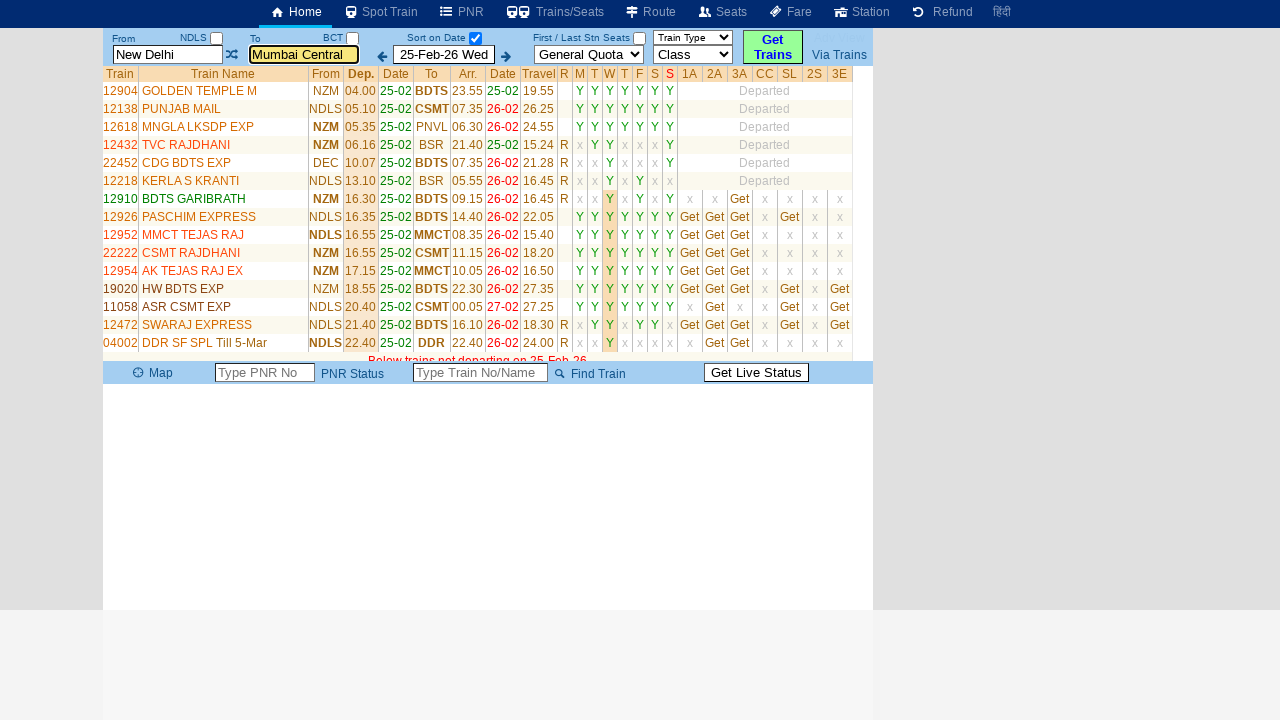

Clicked 'Sort by Date Only' checkbox at (475, 38) on #chkSelectDateOnly
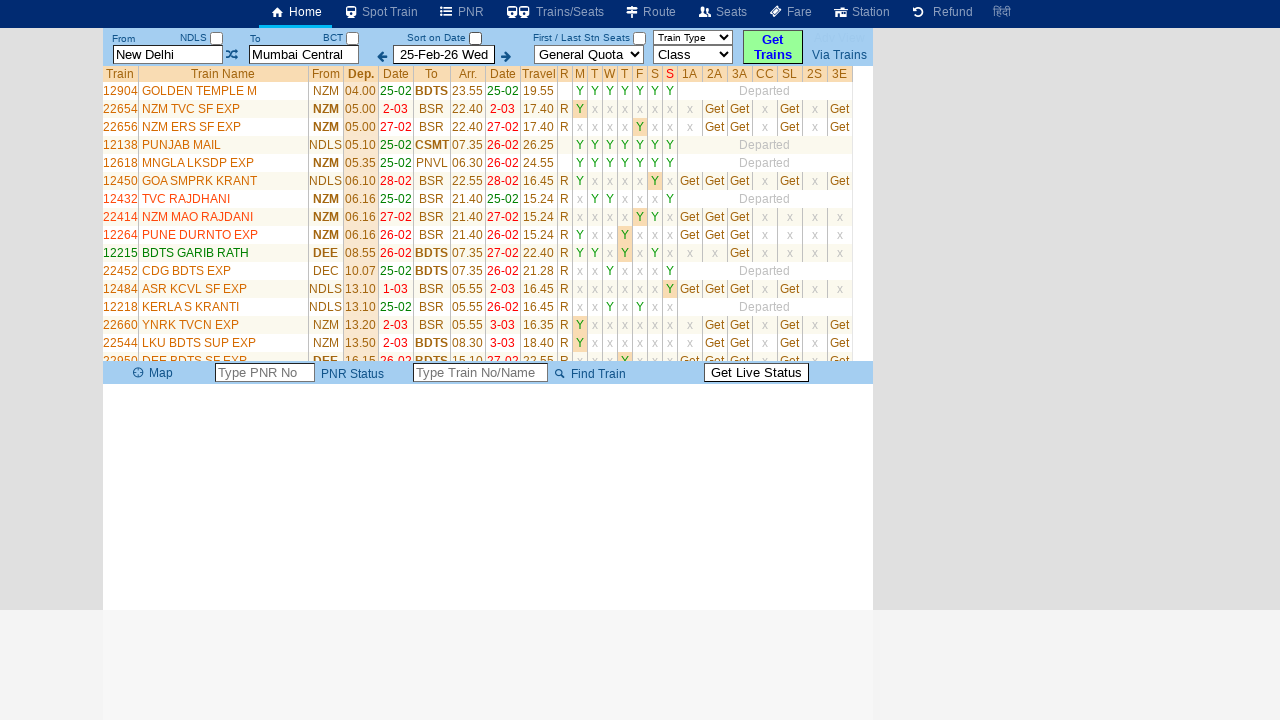

Train list table loaded successfully
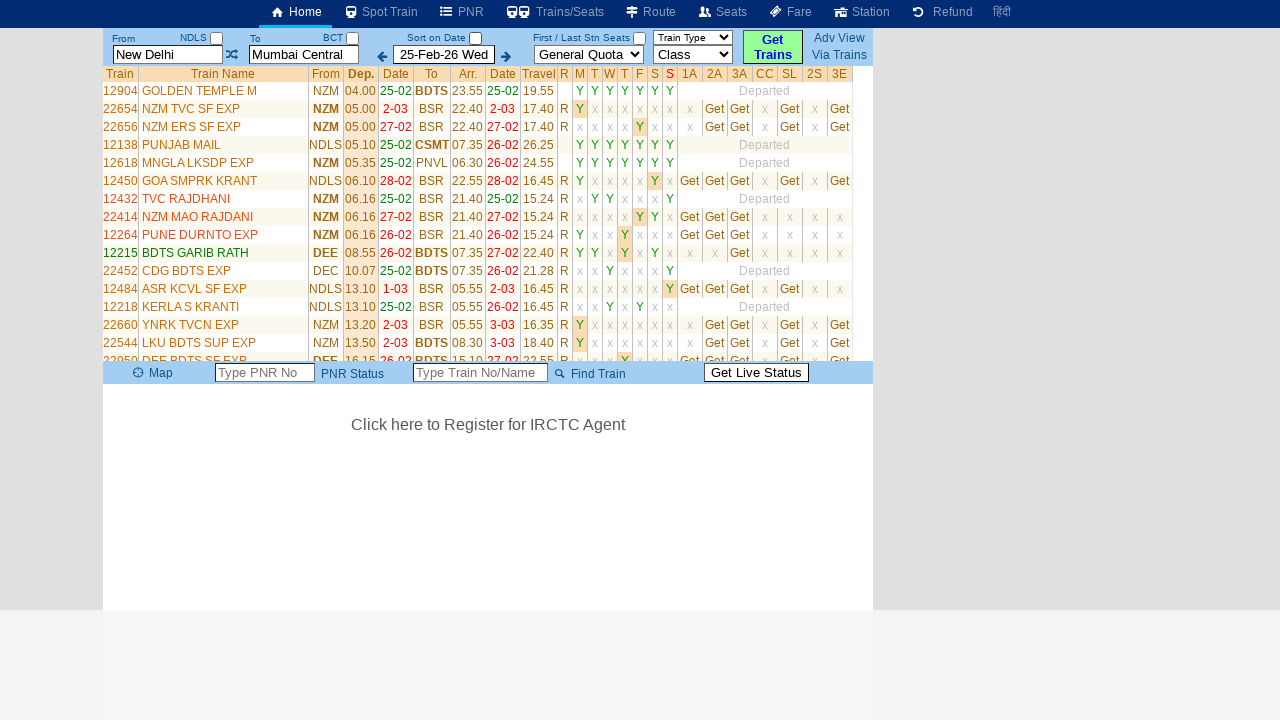

Retrieved all train elements - Total trains found: 34
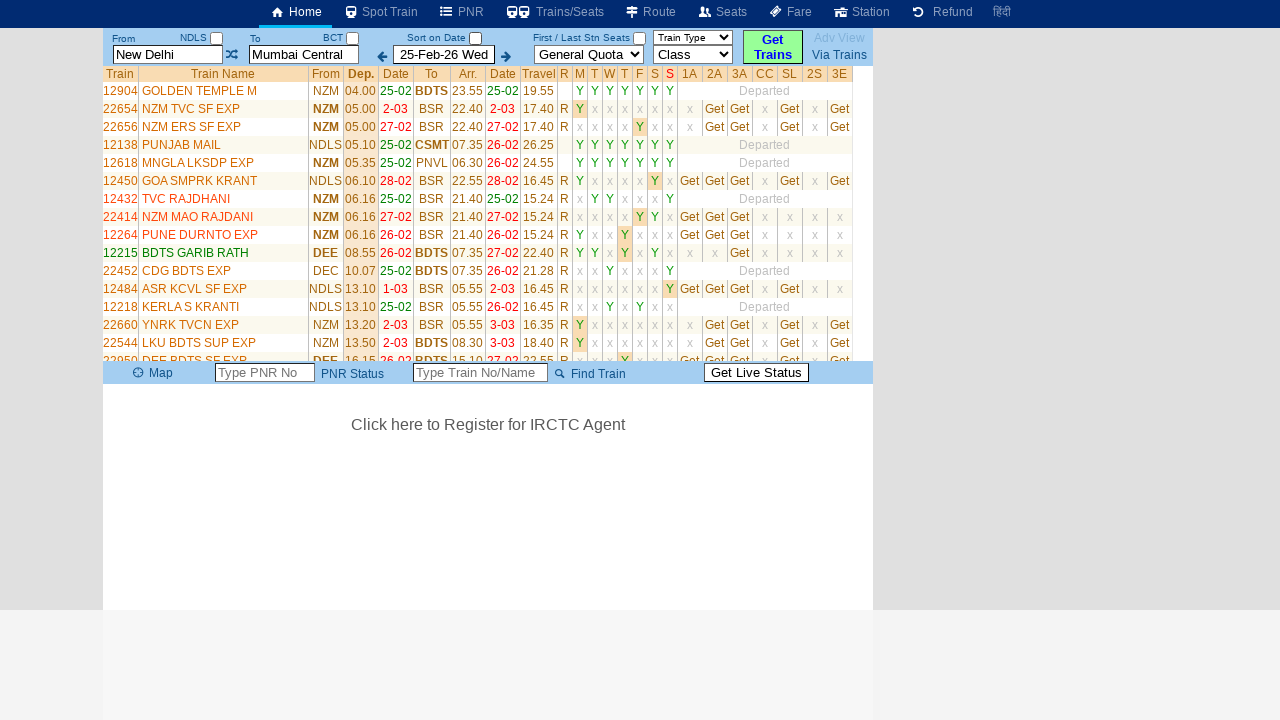

Retrieved train name: GOLDEN TEMPLE M
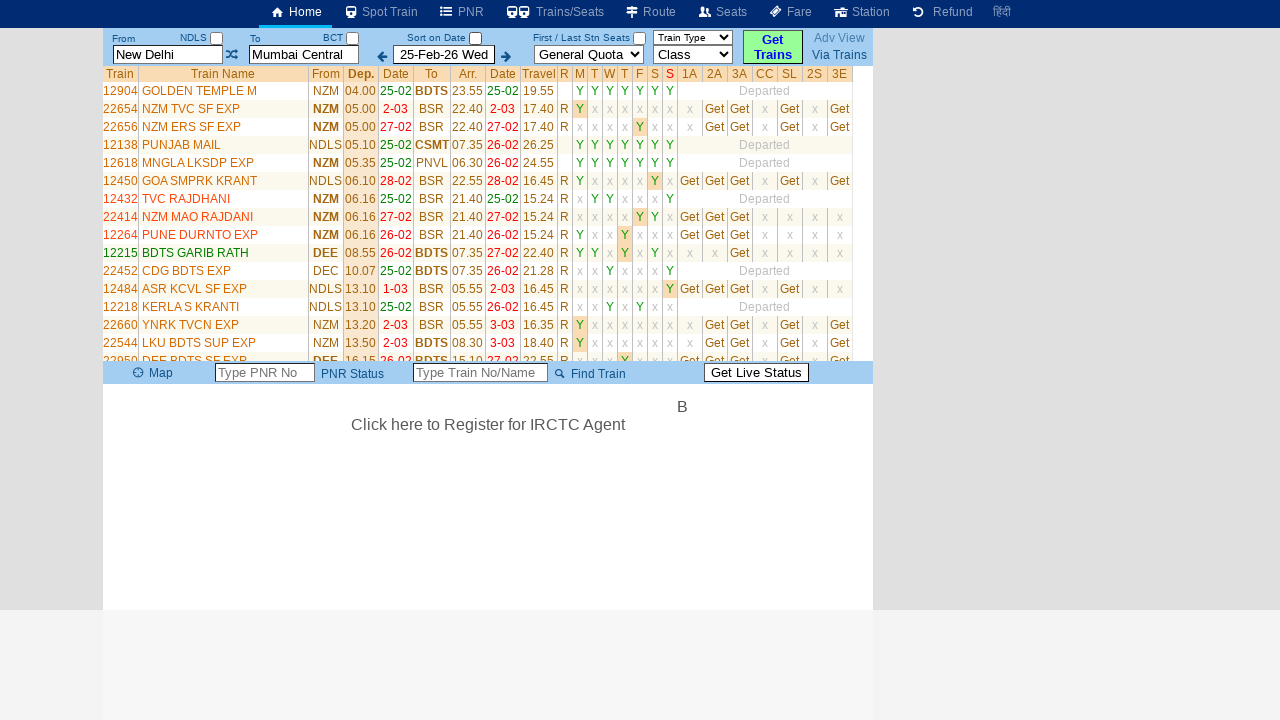

Retrieved train name: NZM TVC SF EXP
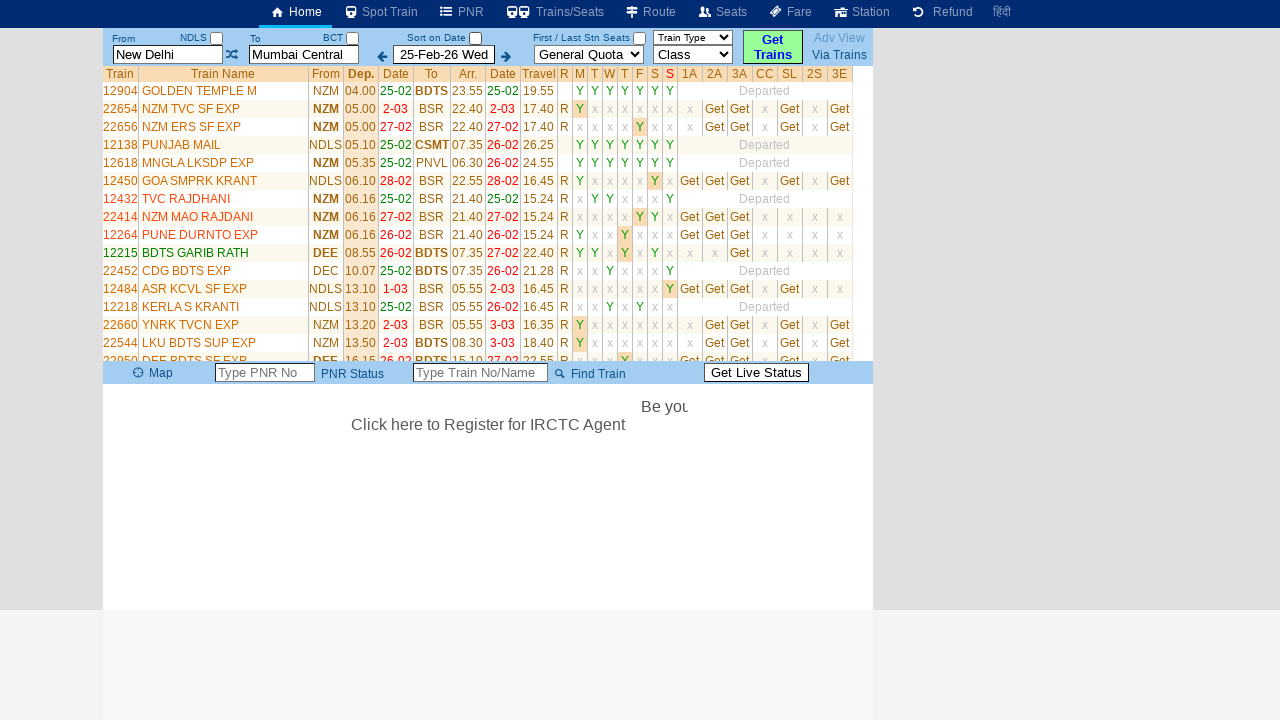

Retrieved train name: NZM ERS SF EXP
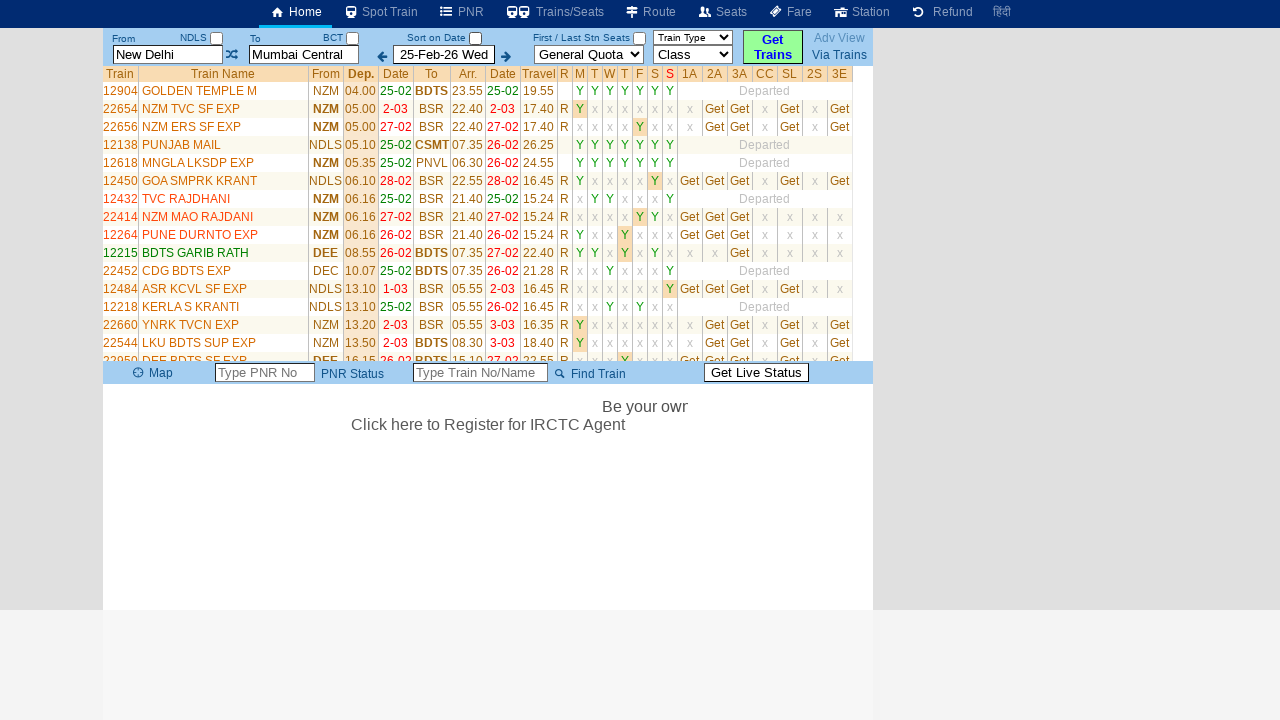

Retrieved train name: PUNJAB MAIL
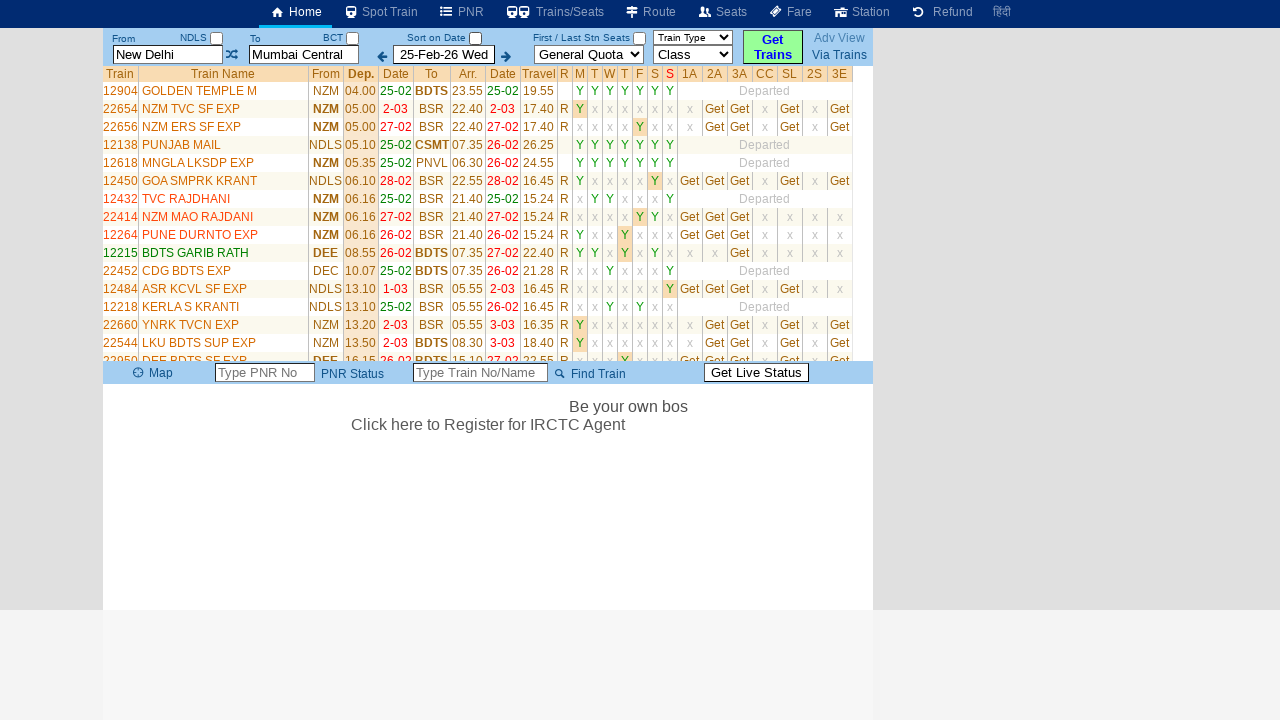

Retrieved train name: MNGLA LKSDP EXP
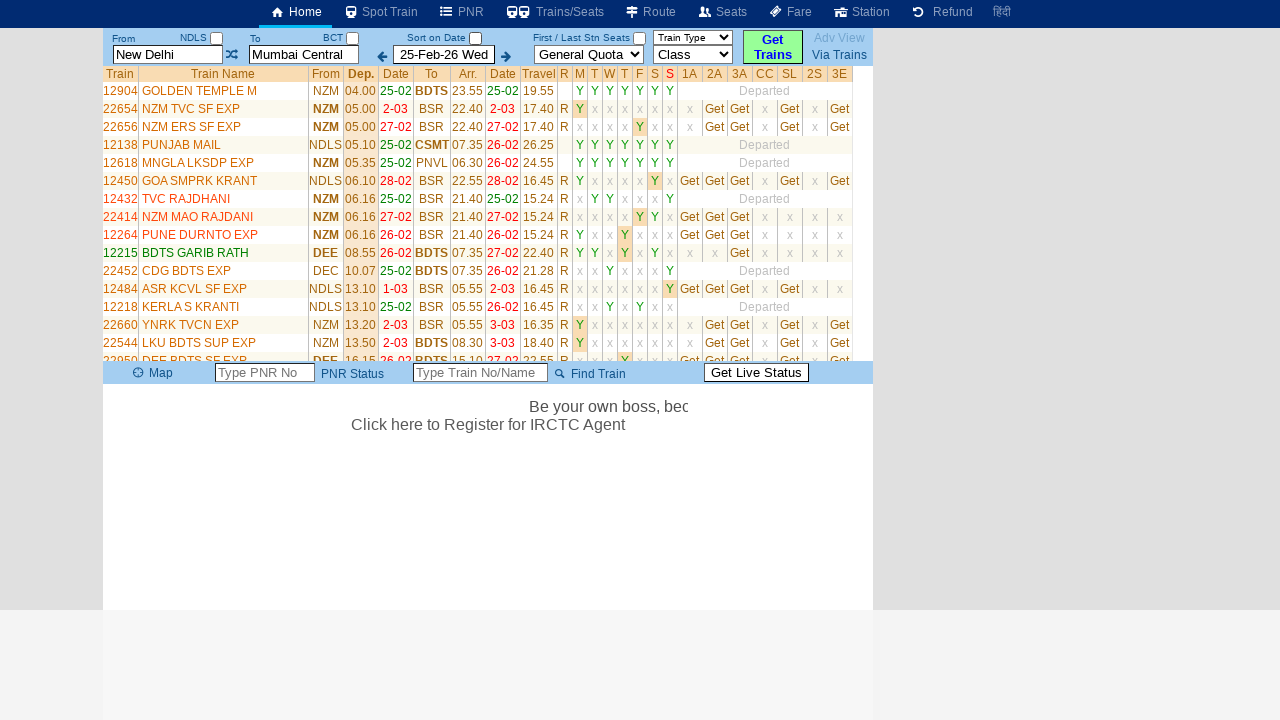

Retrieved train name: GOA SMPRK KRANT
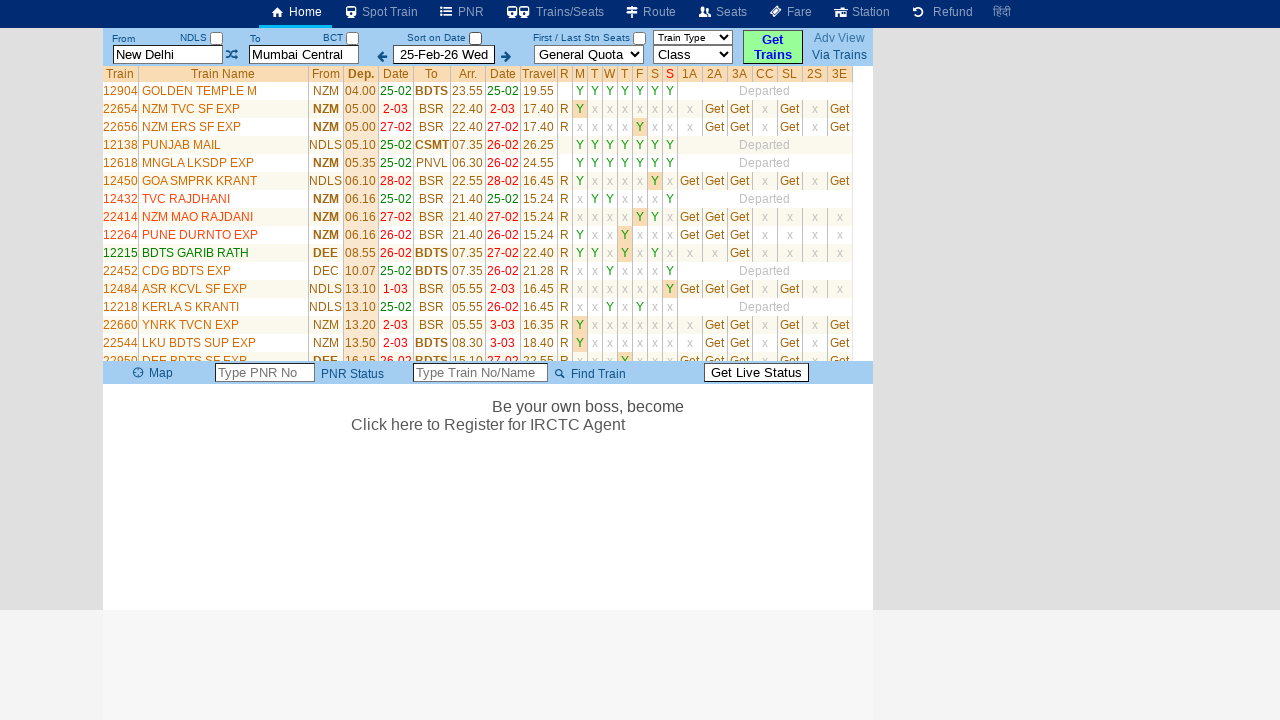

Retrieved train name: TVC RAJDHANI
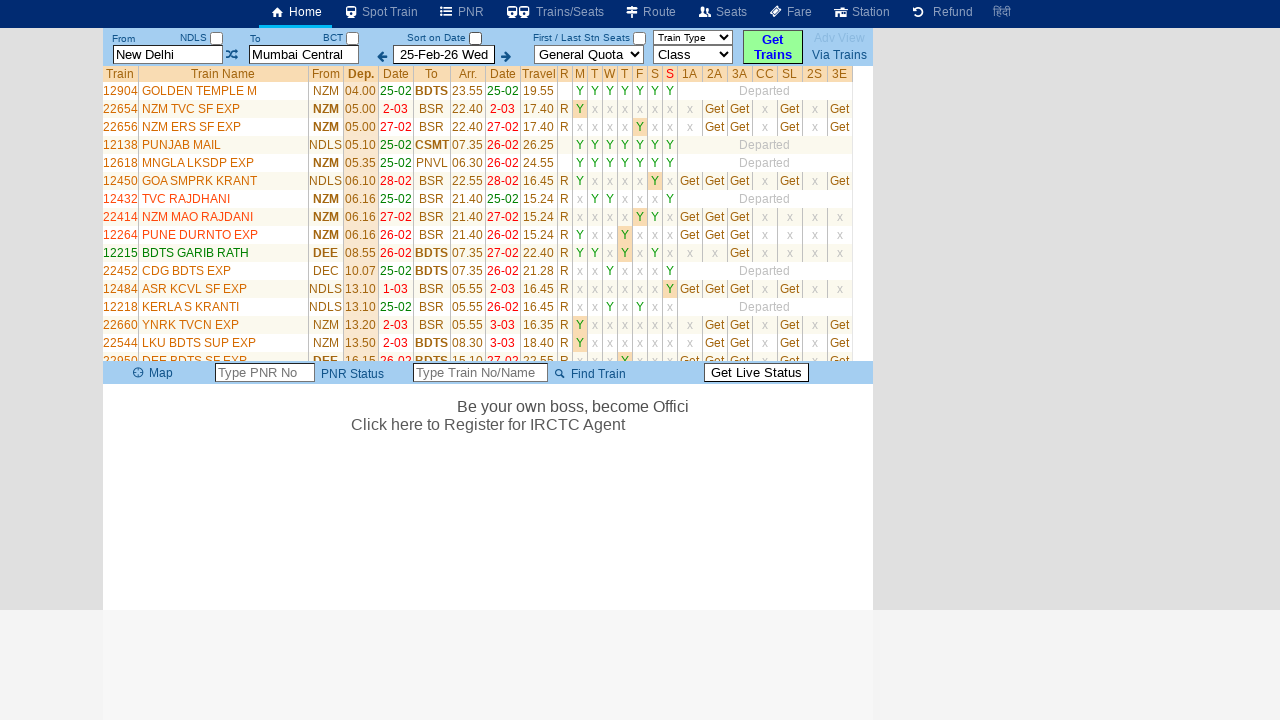

Retrieved train name: NZM MAO RAJDANI
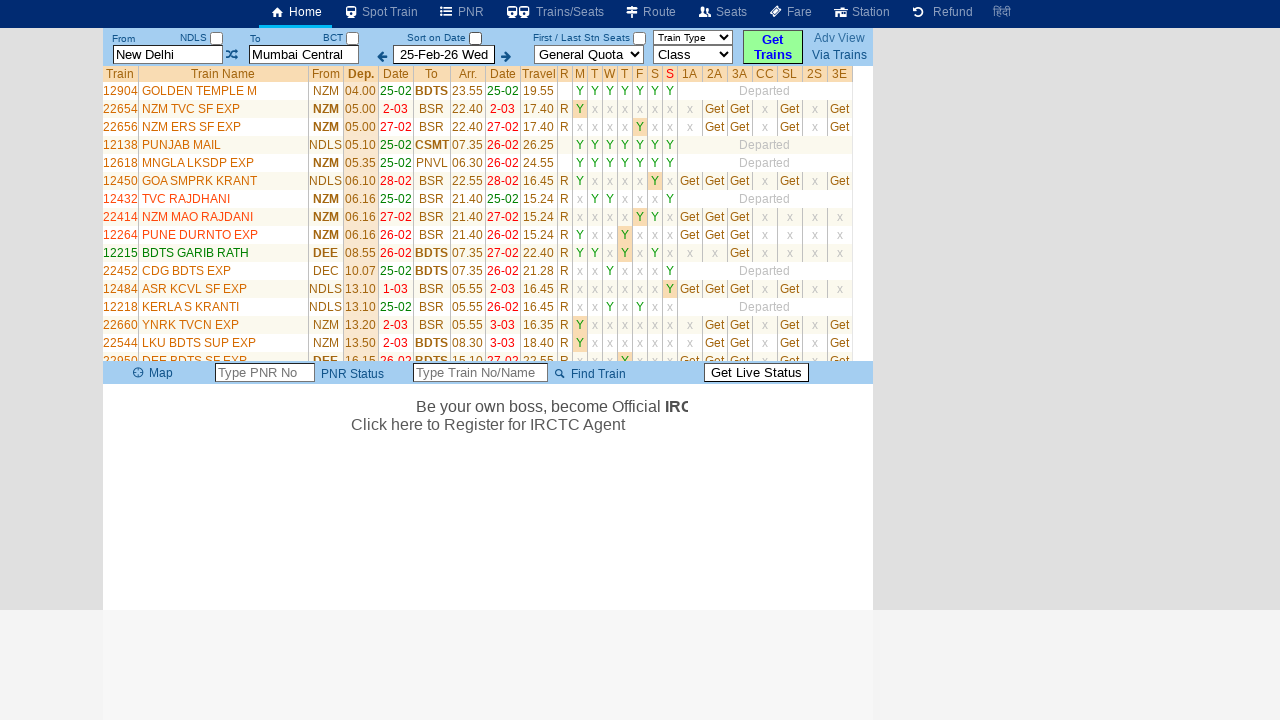

Retrieved train name: PUNE DURNTO EXP
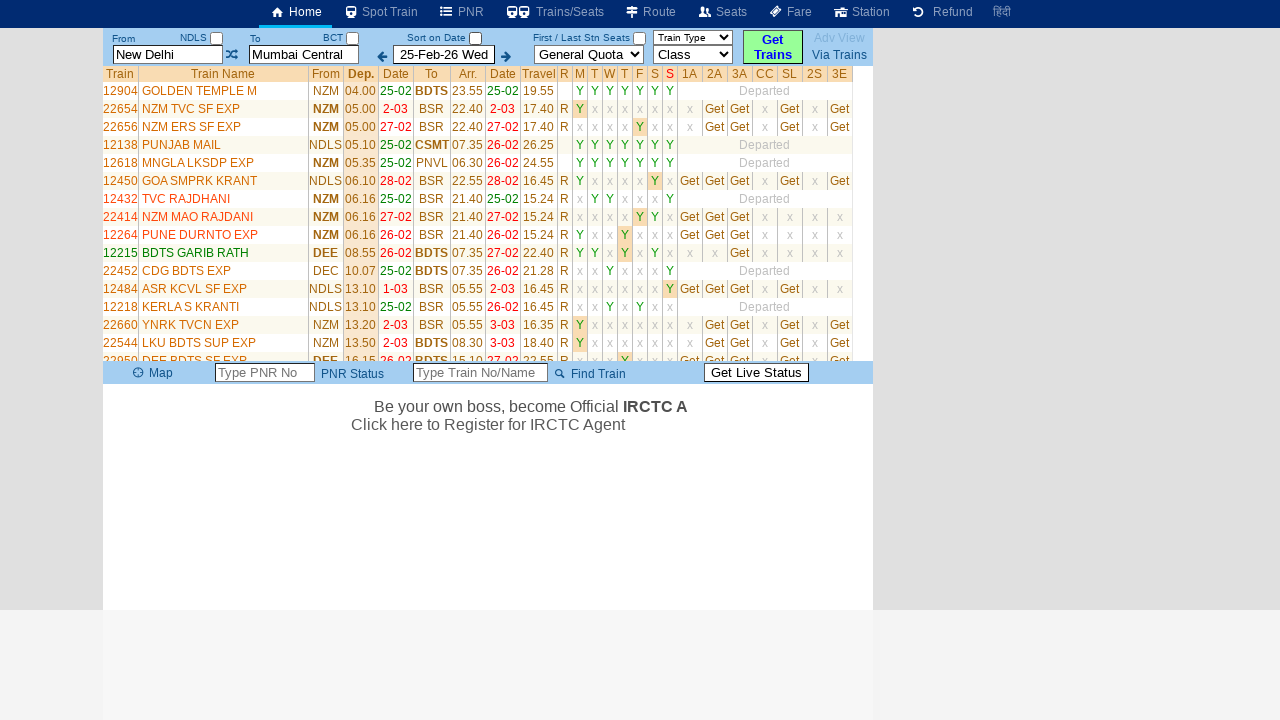

Retrieved train name: BDTS GARIB RATH
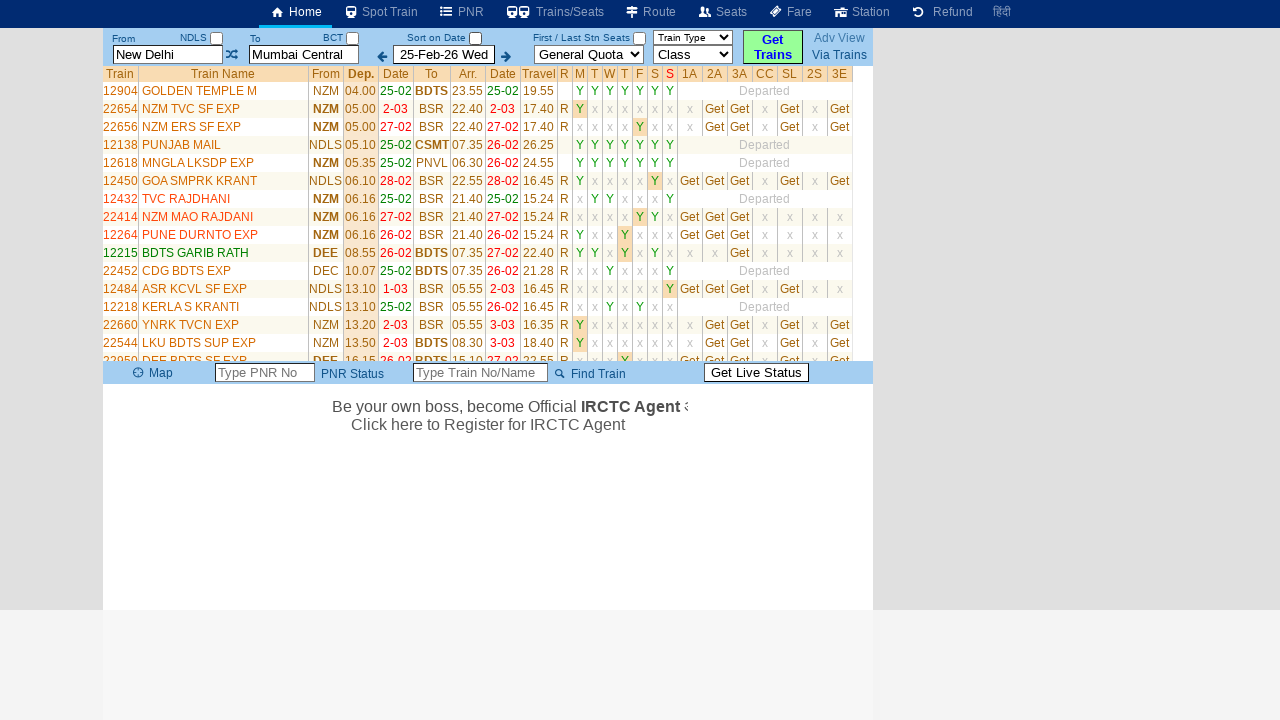

Retrieved train name: CDG BDTS EXP
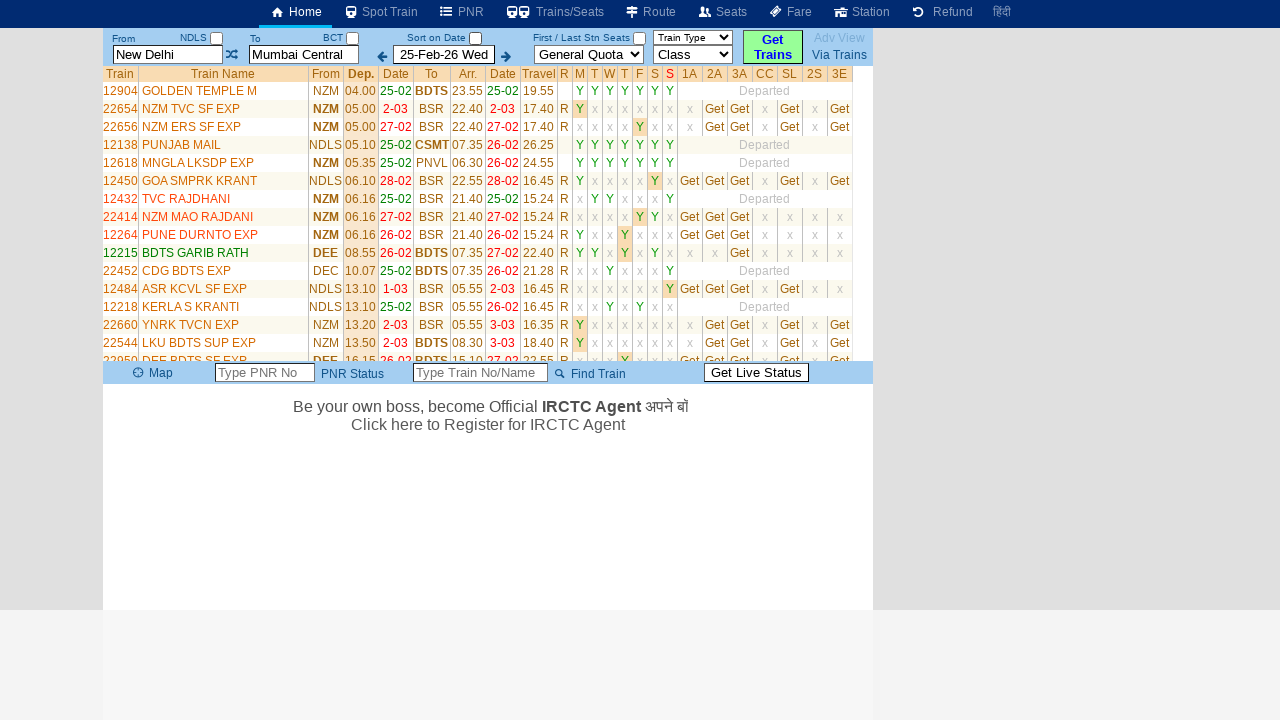

Retrieved train name: ASR KCVL SF EXP
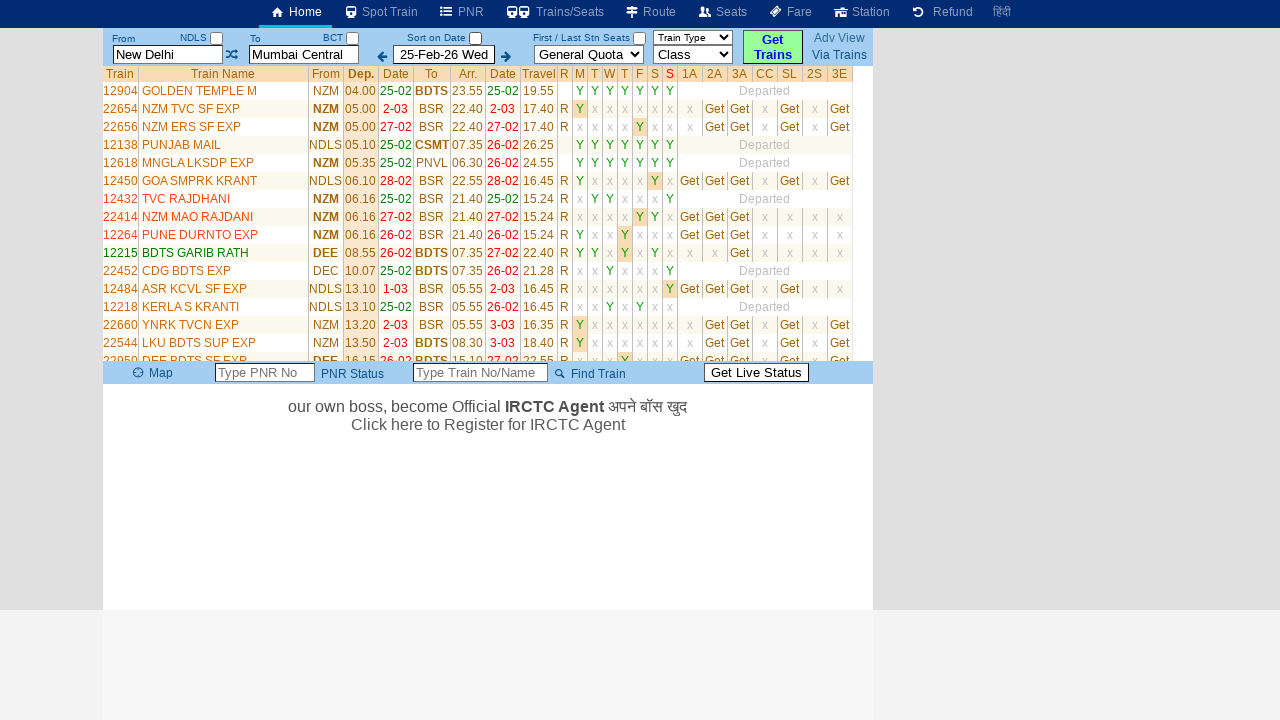

Retrieved train name: KERLA S KRANTI
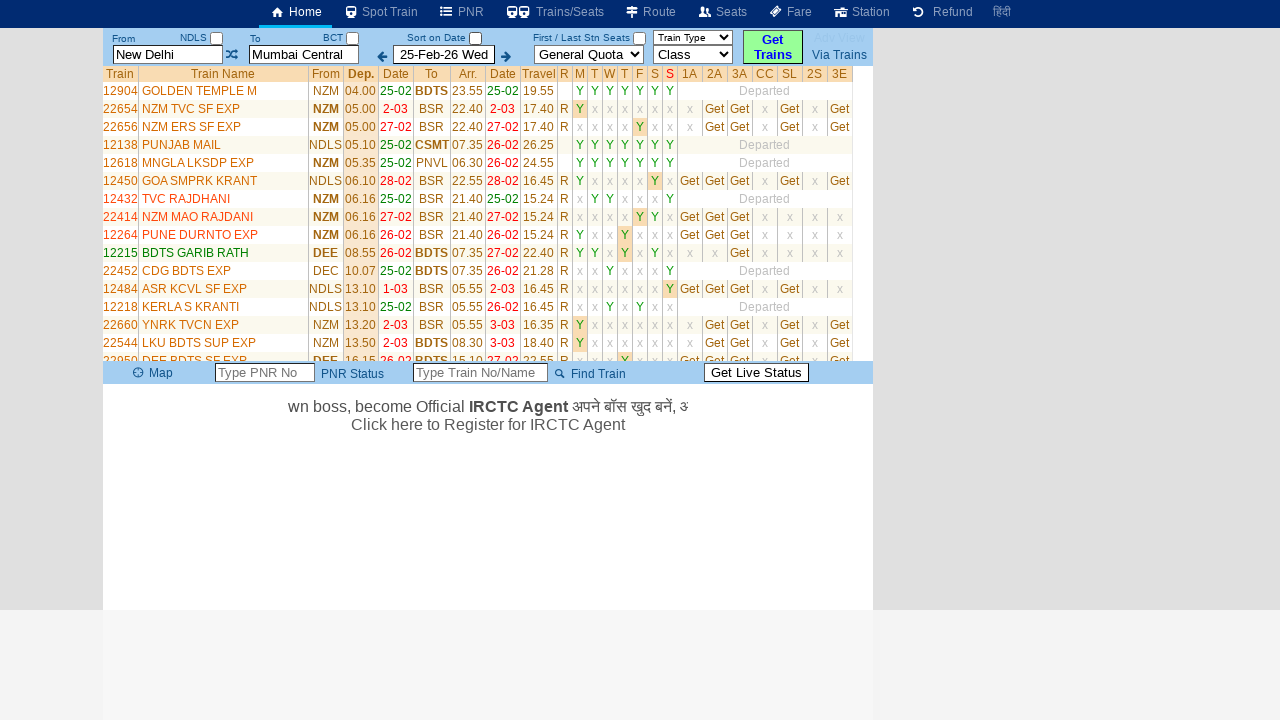

Retrieved train name: YNRK TVCN EXP
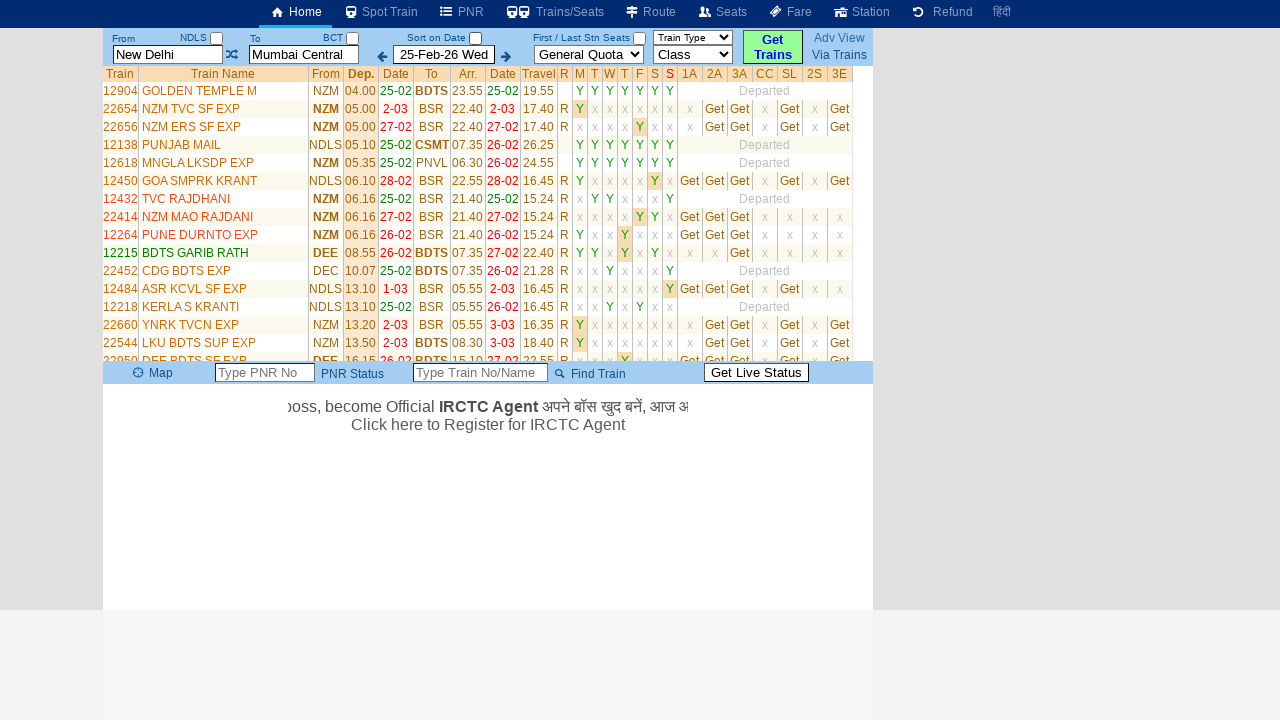

Retrieved train name: LKU BDTS SUP EXP
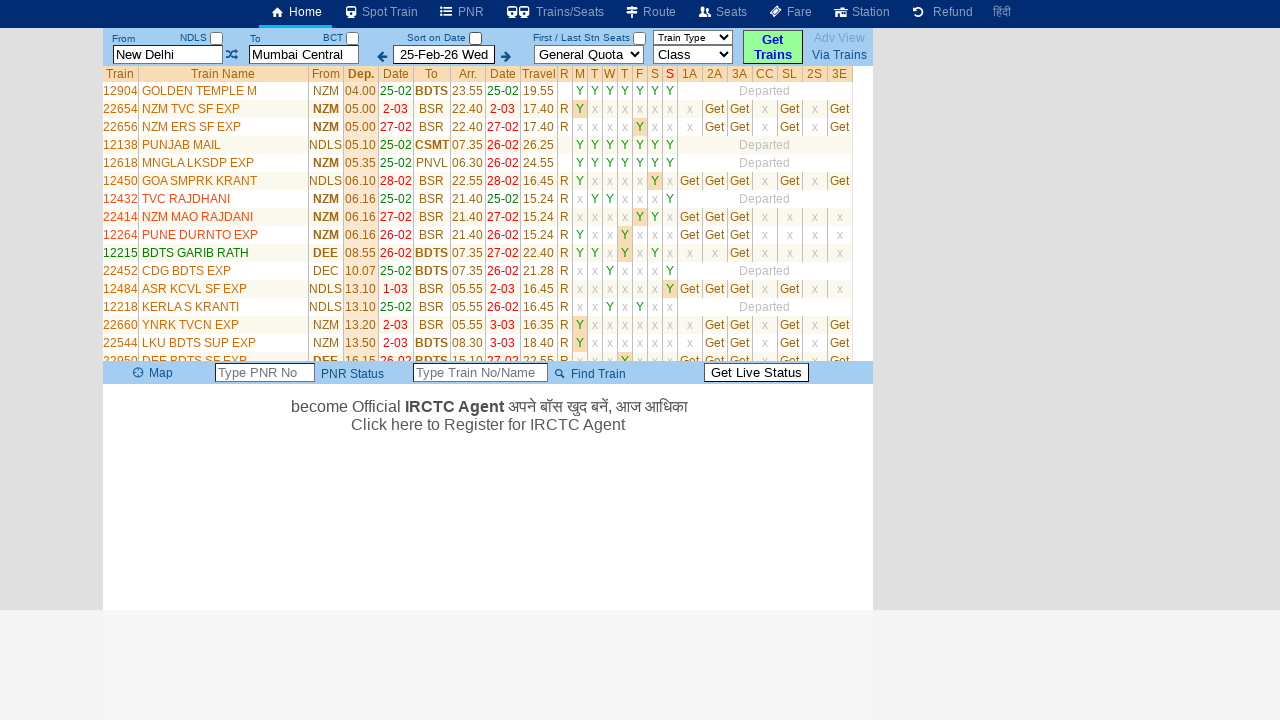

Retrieved train name: DEE BDTS SF EXP
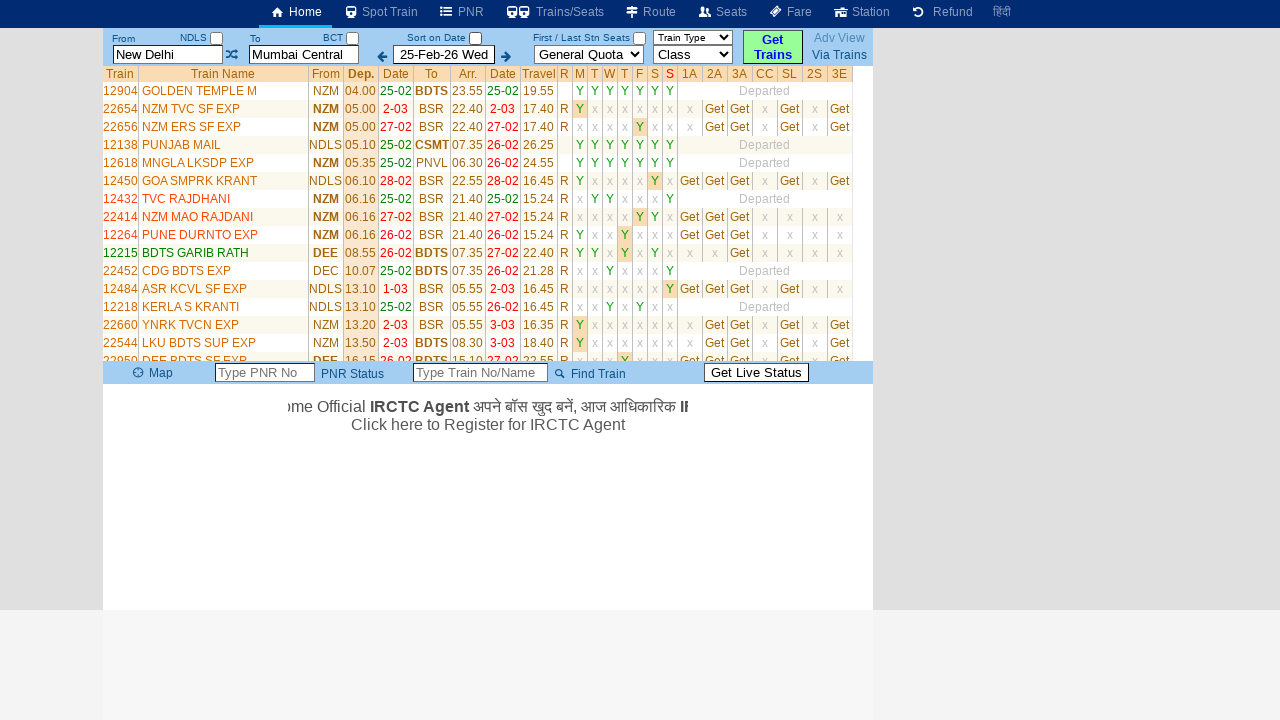

Retrieved train name: MHRST SMPRK K EX
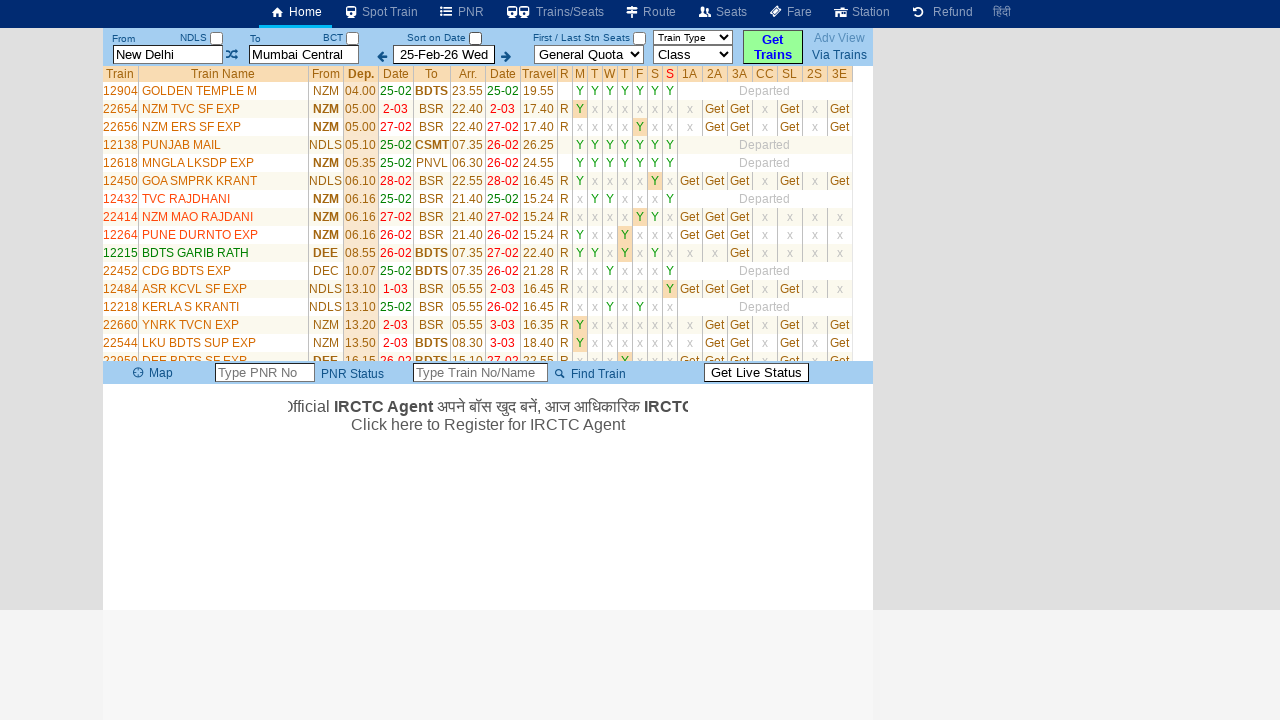

Retrieved train name: BDTS GARIBRATH
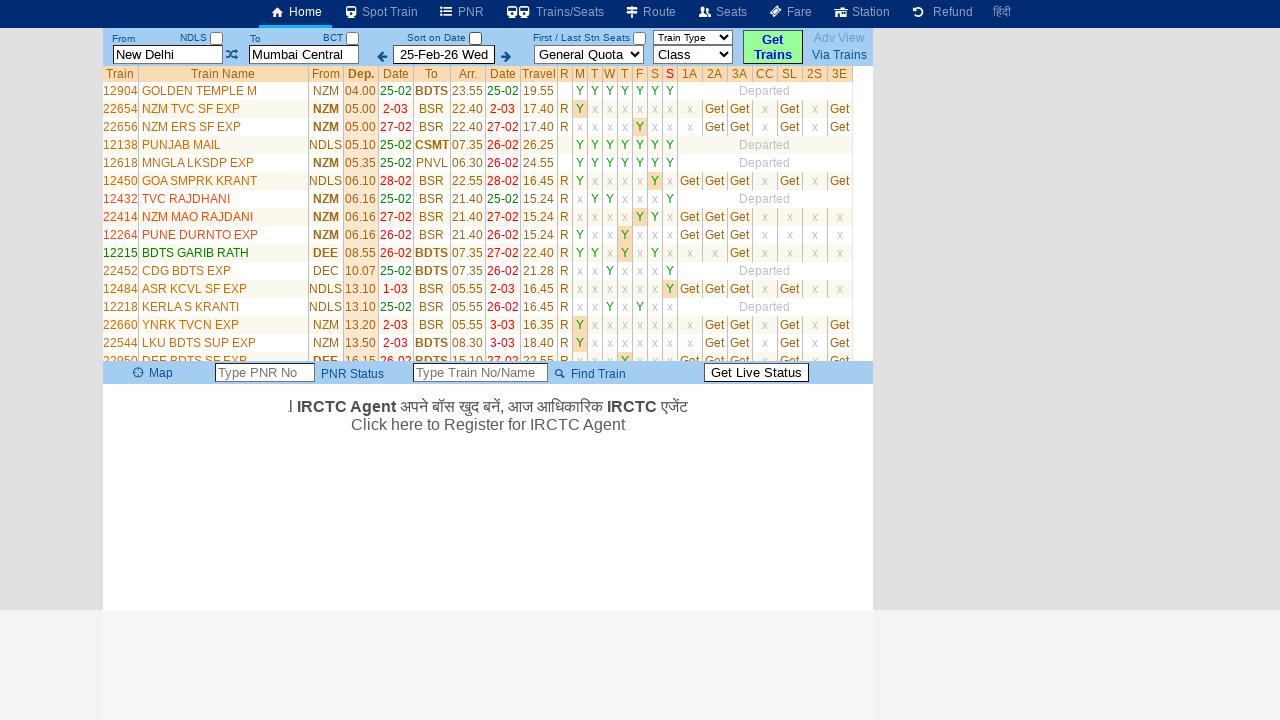

Retrieved train name: BANDRA YUVA EXP
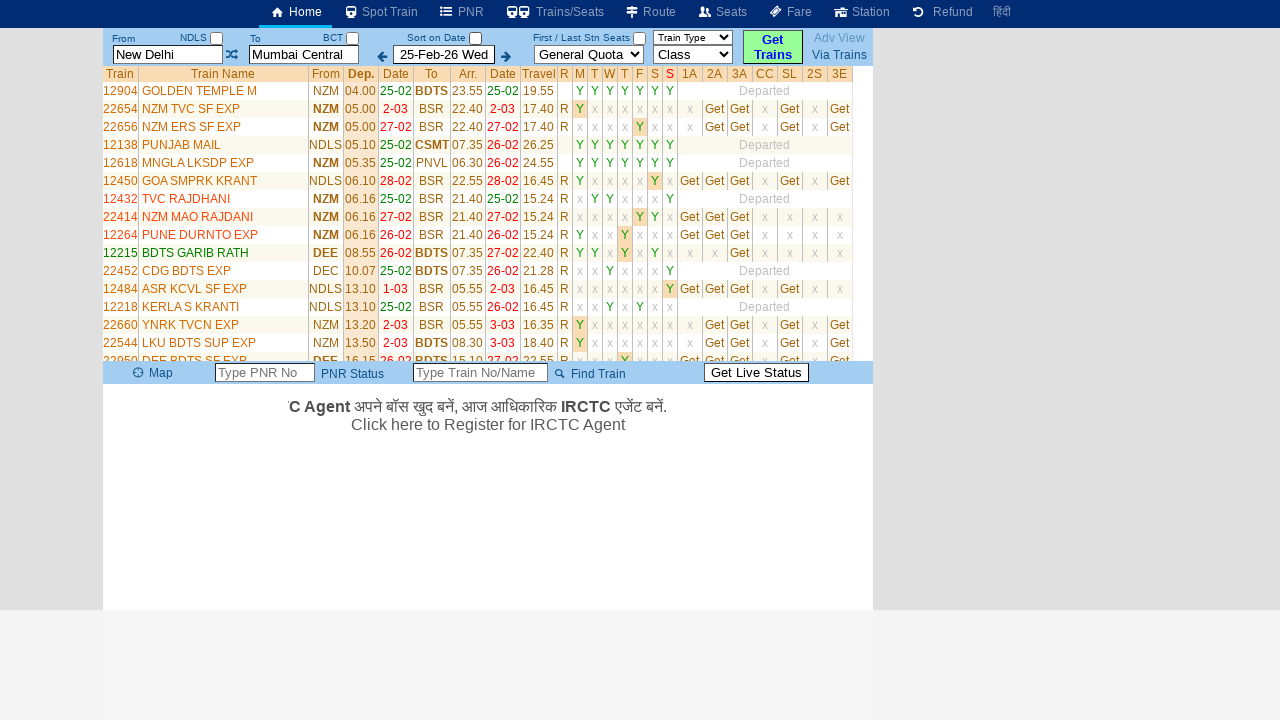

Retrieved train name: PASCHIM EXPRESS
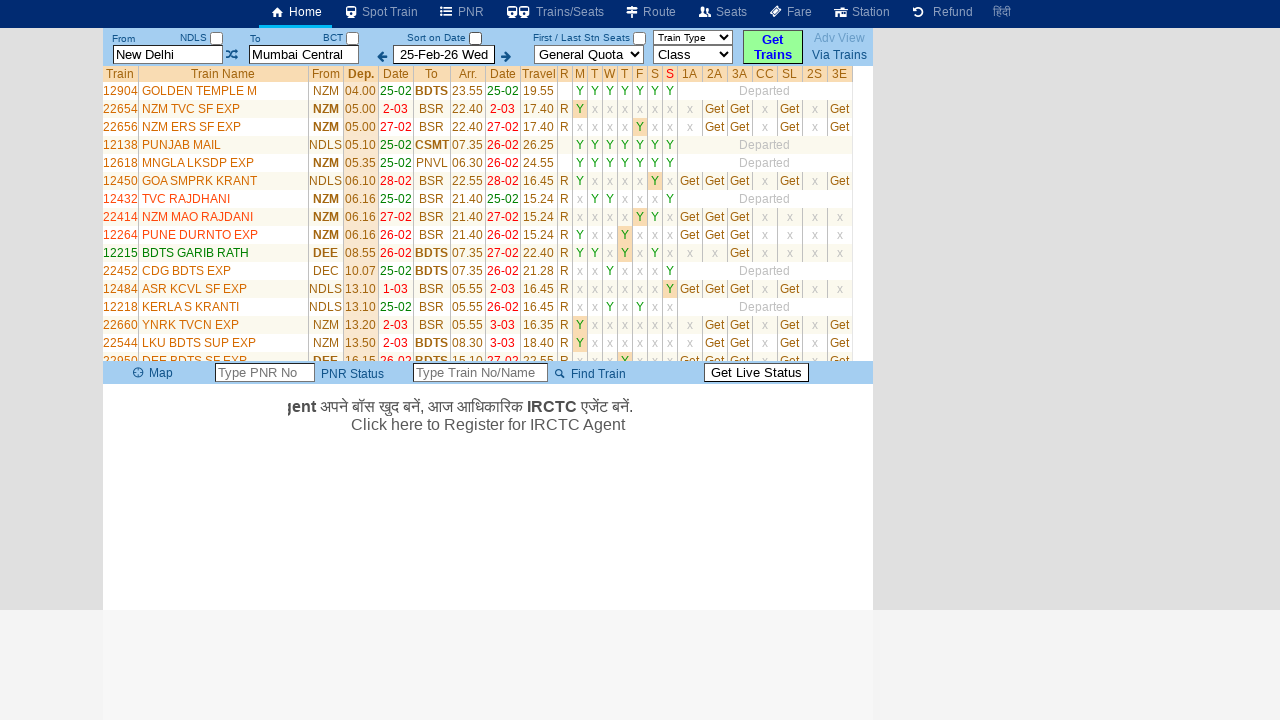

Retrieved train name: MMCT TEJAS RAJ
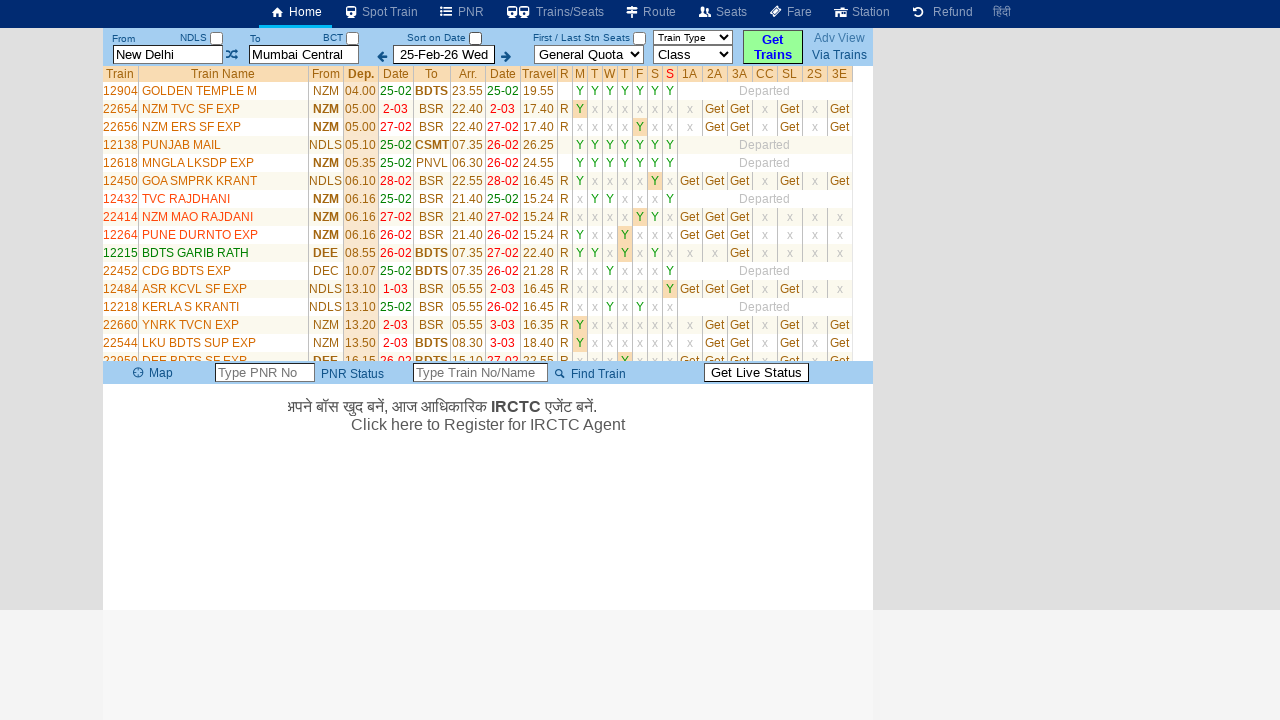

Retrieved train name: CSMT RAJDHANI
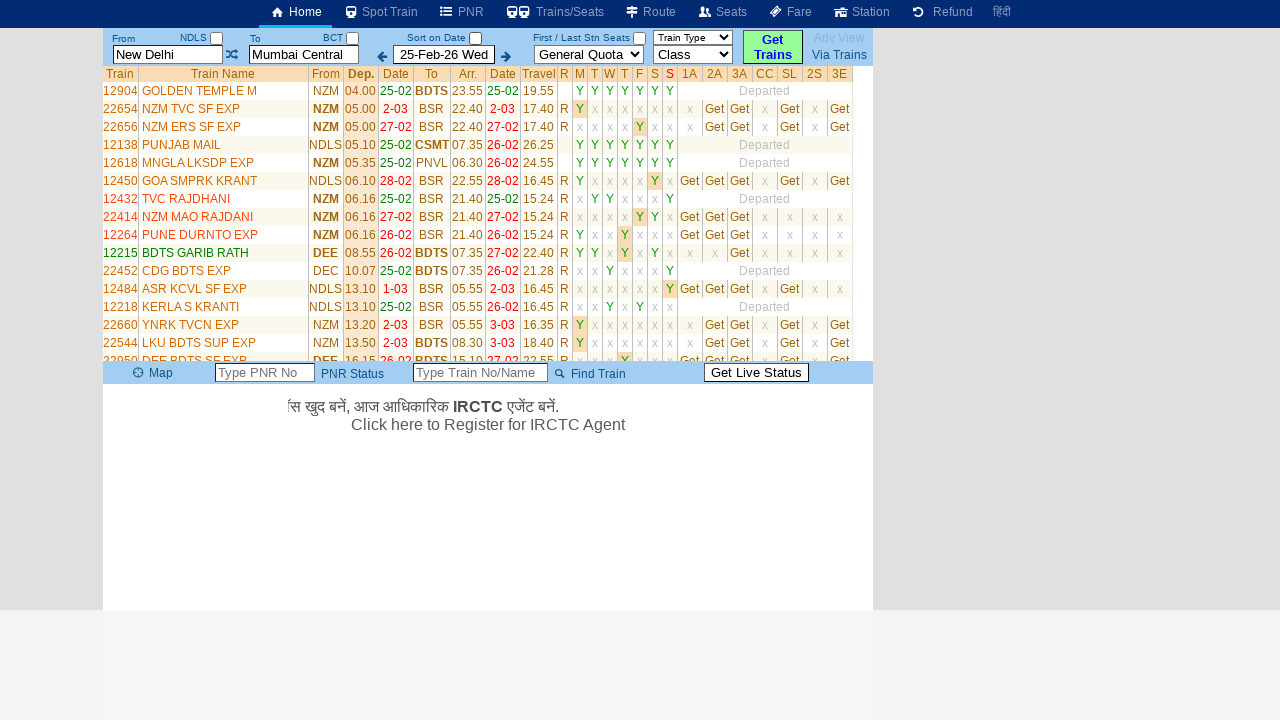

Retrieved train name: AK TEJAS RAJ EX
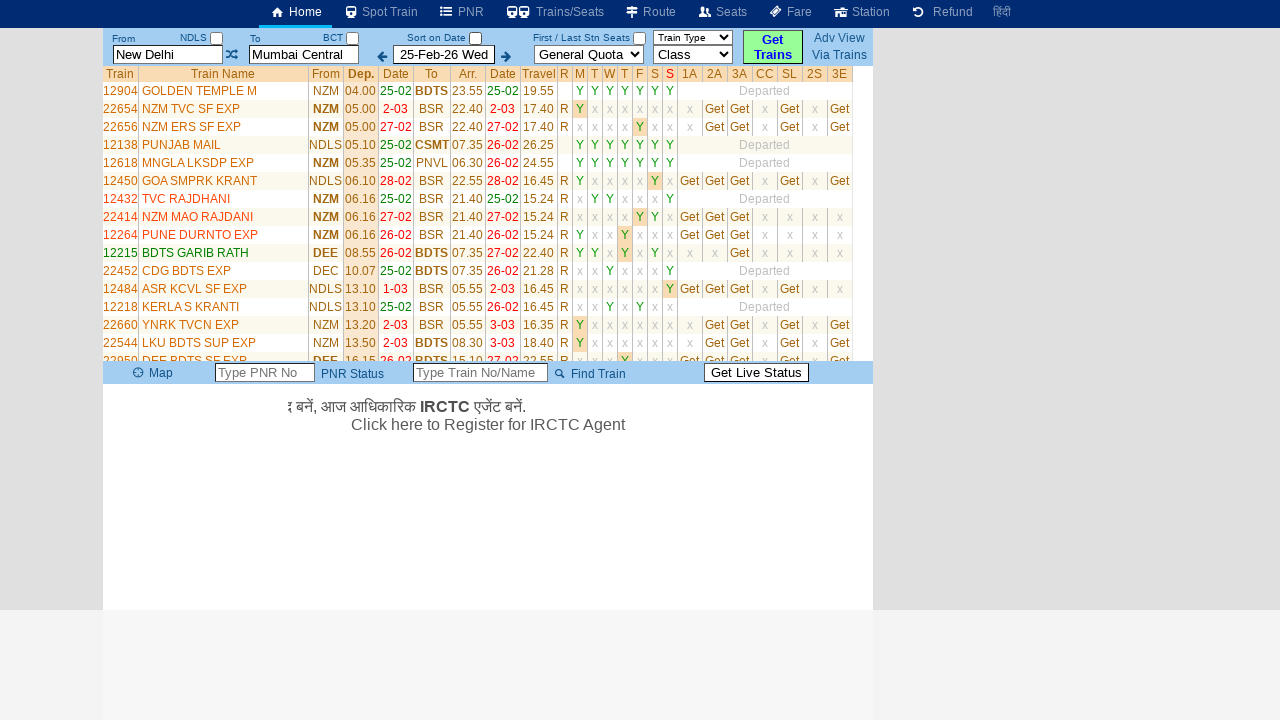

Retrieved train name: HW BDTS EXP
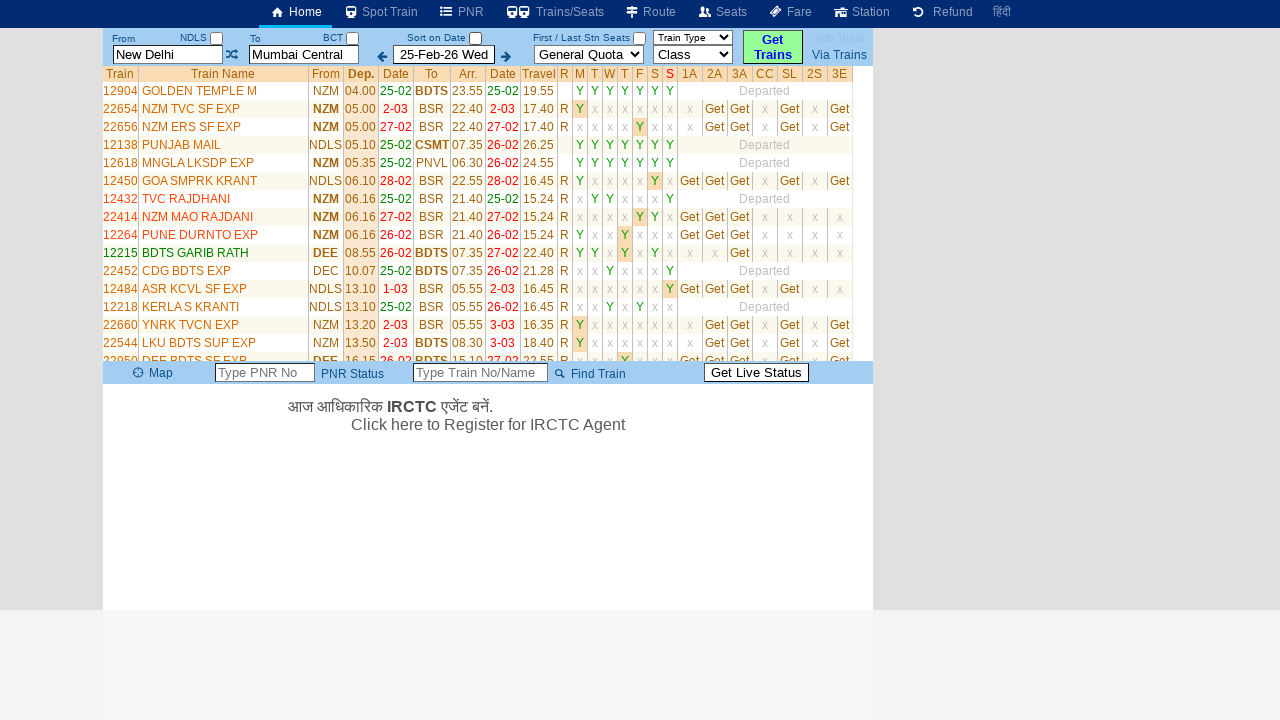

Retrieved train name: ASR CSMT EXP
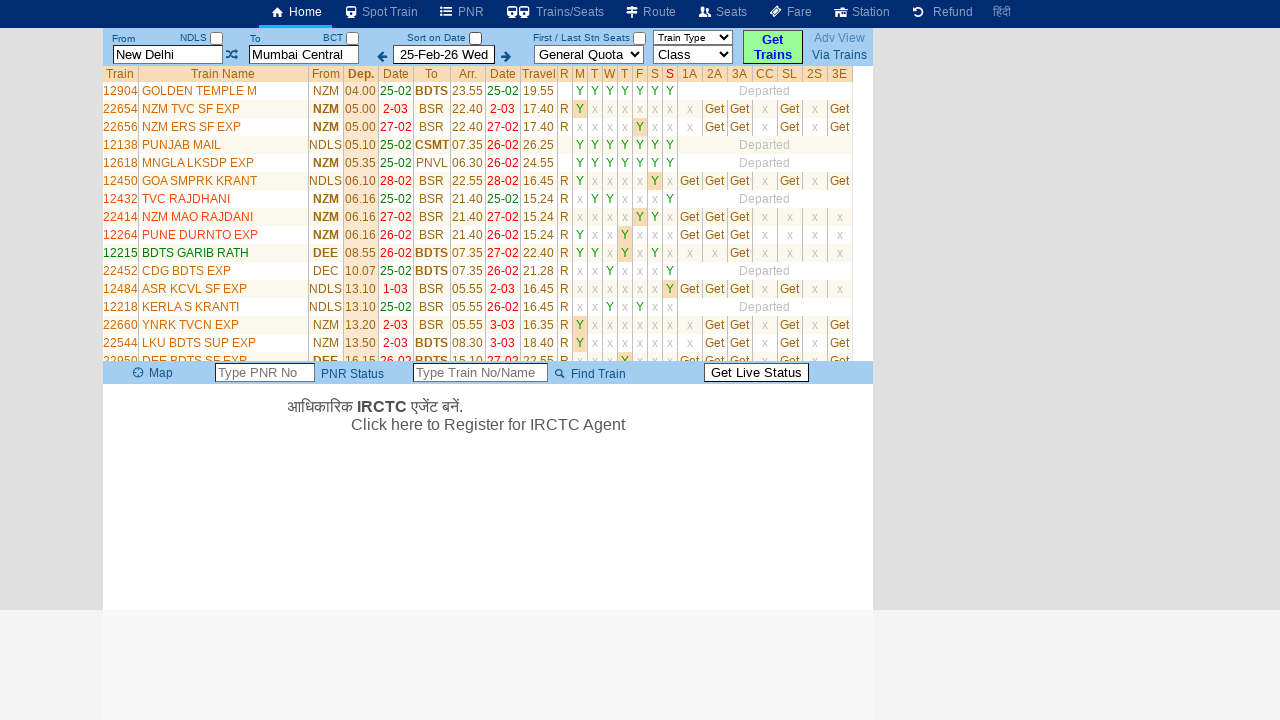

Retrieved train name: NZM PUNE SPL 28-Feb to 8-Mar
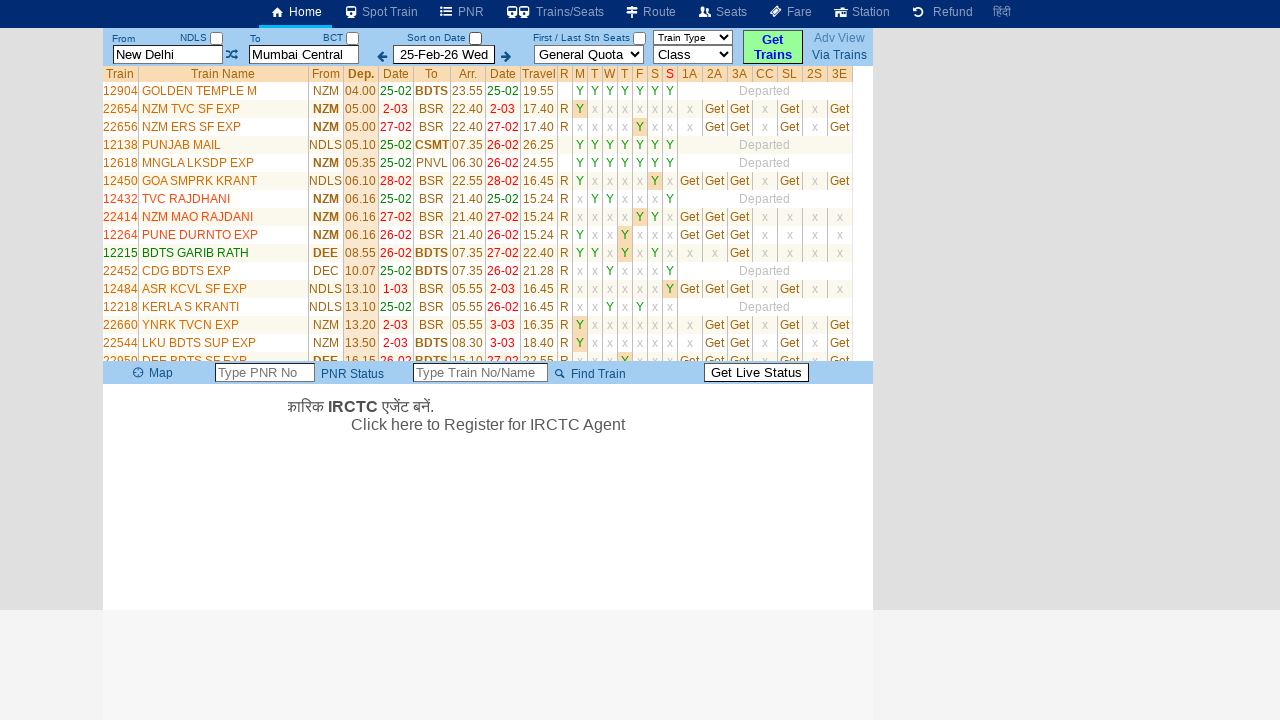

Retrieved train name: DARSHAN EXPRESS
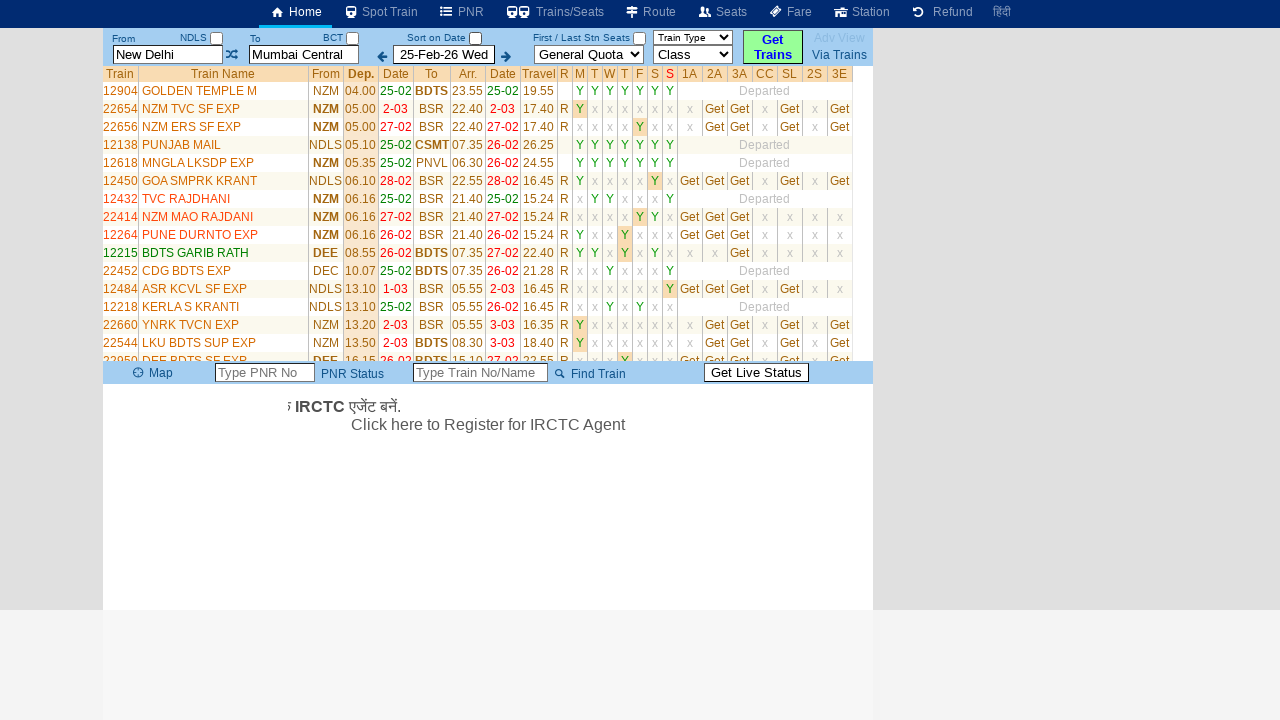

Retrieved train name: NZM ERS DURONTO
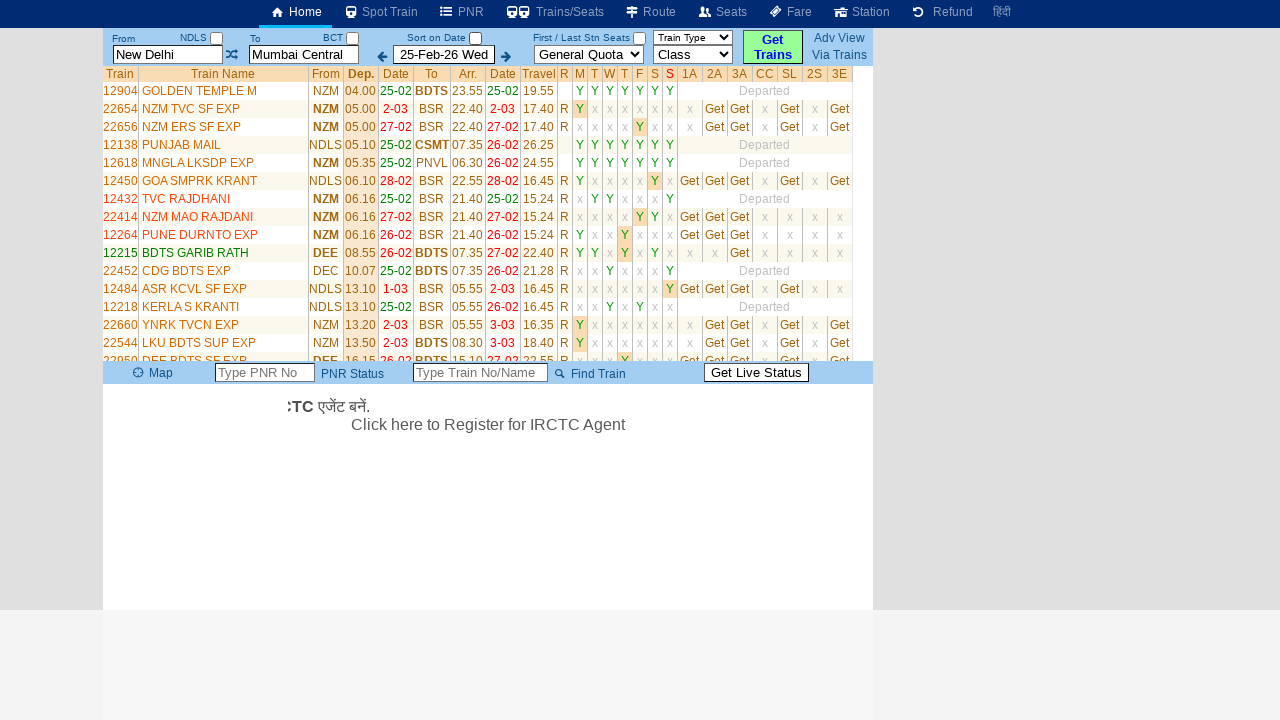

Retrieved train name: SWARAJ EXPRESS
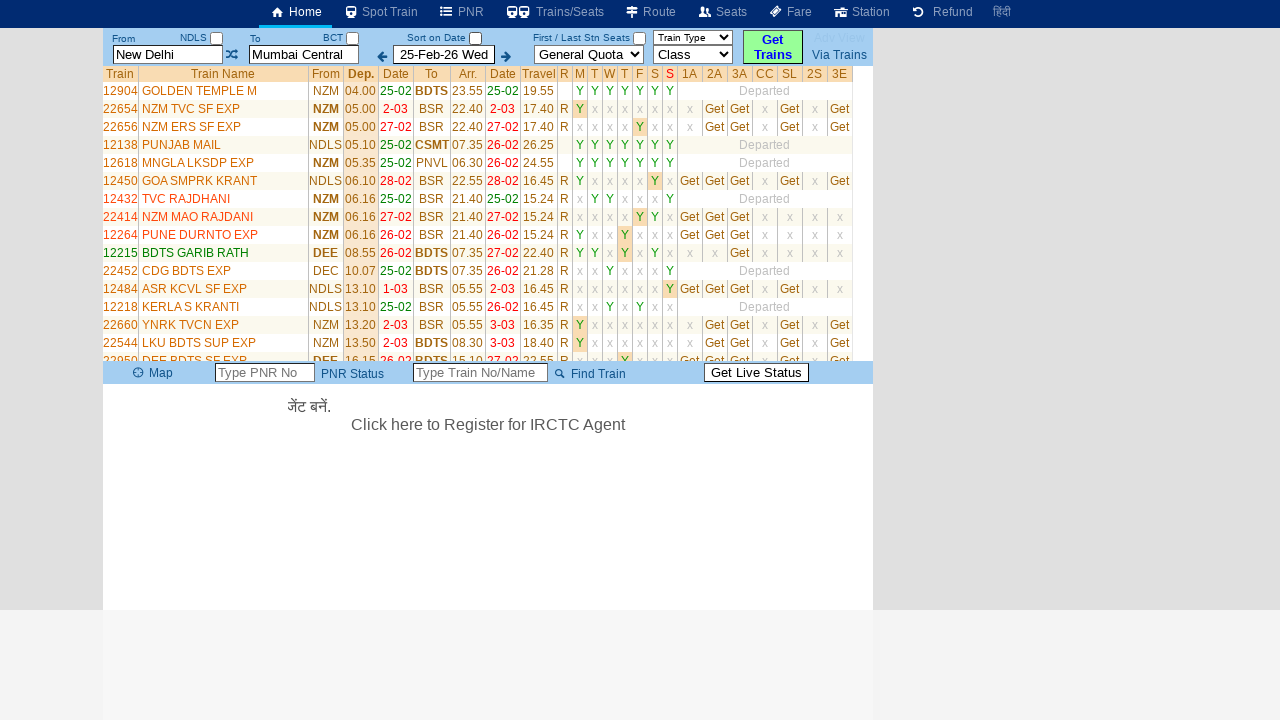

Retrieved train name: MMCT DURONTO
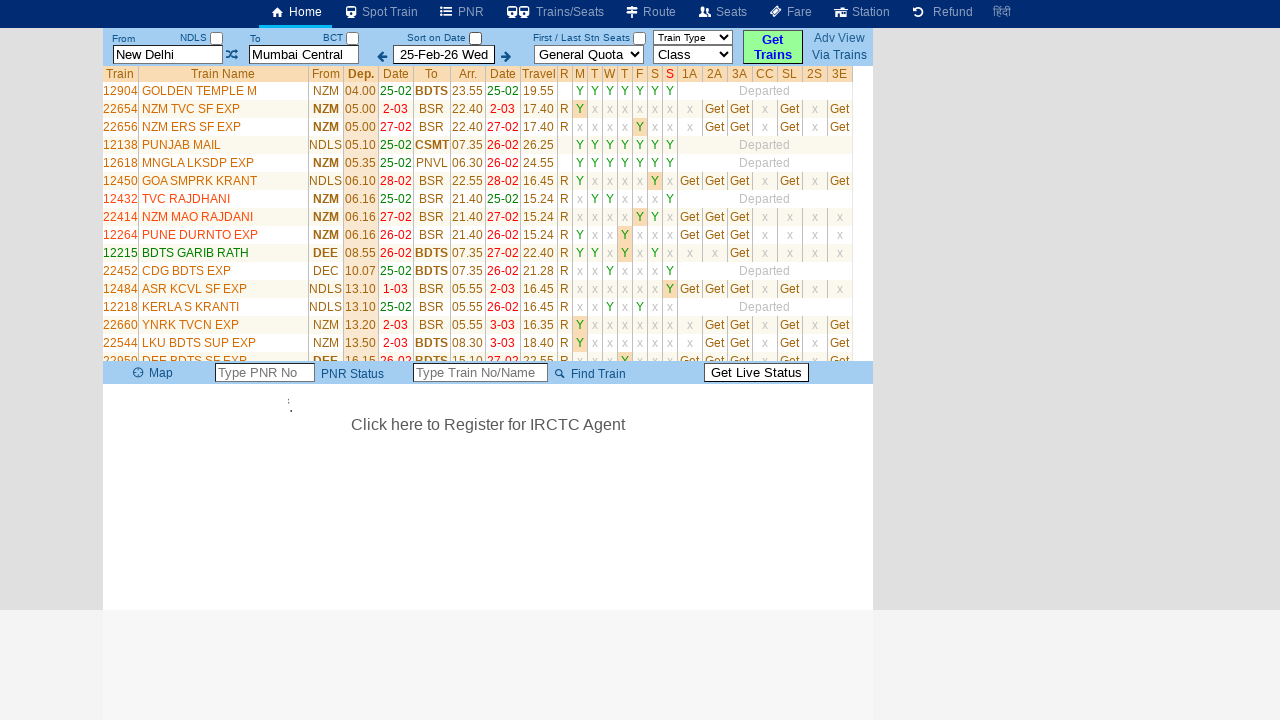

Retrieved train name: HW BDTS SF EXP
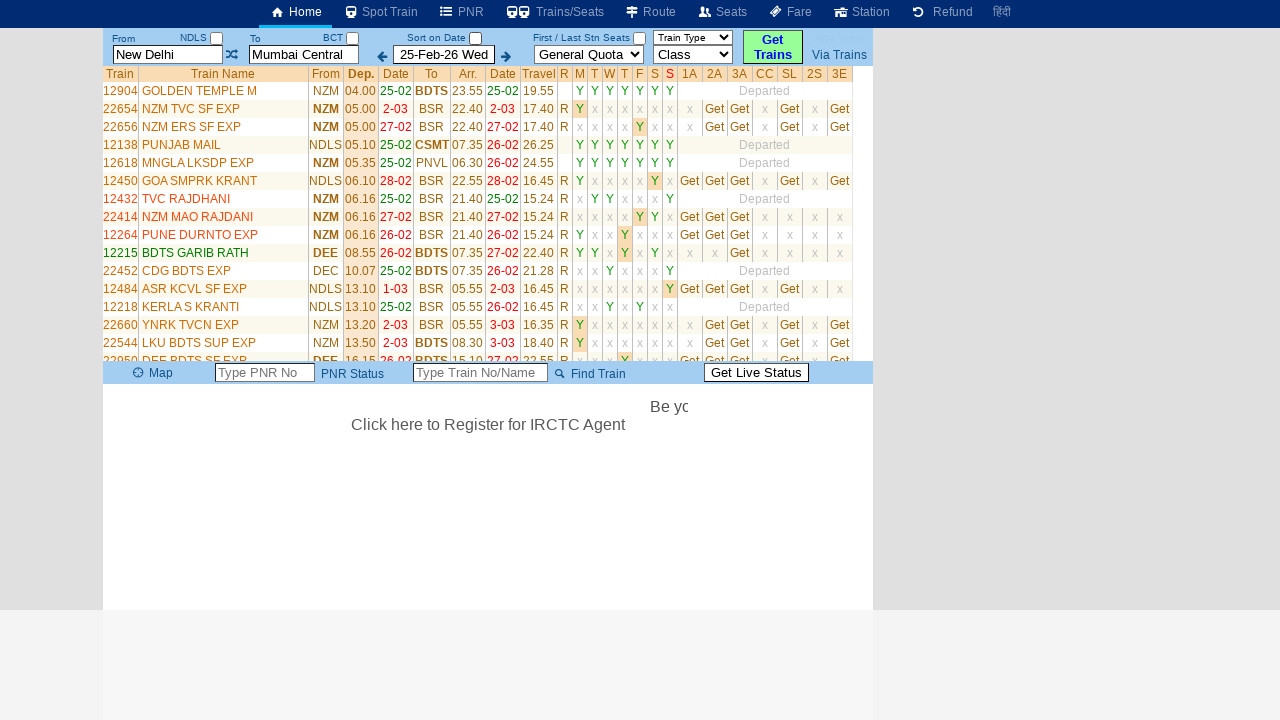

Retrieved train name: NZM TVC EXPRESS
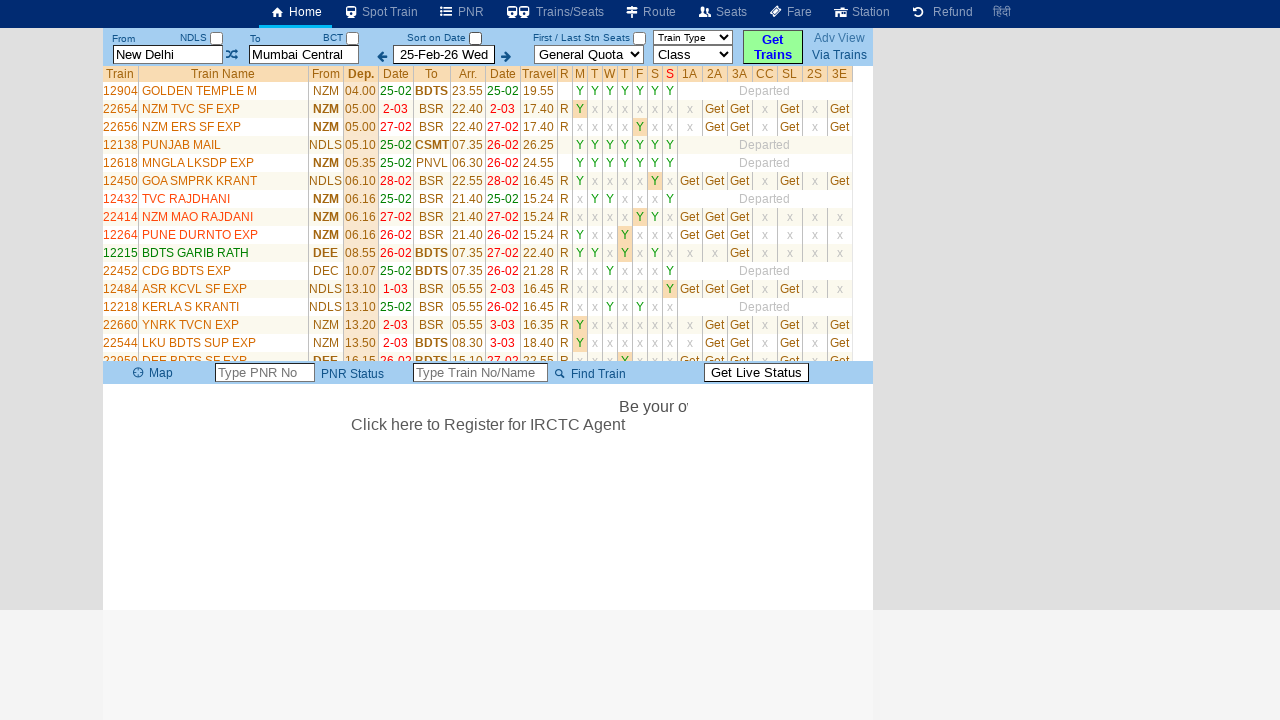

Retrieved train name: DDR SF SPL Till 5-Mar
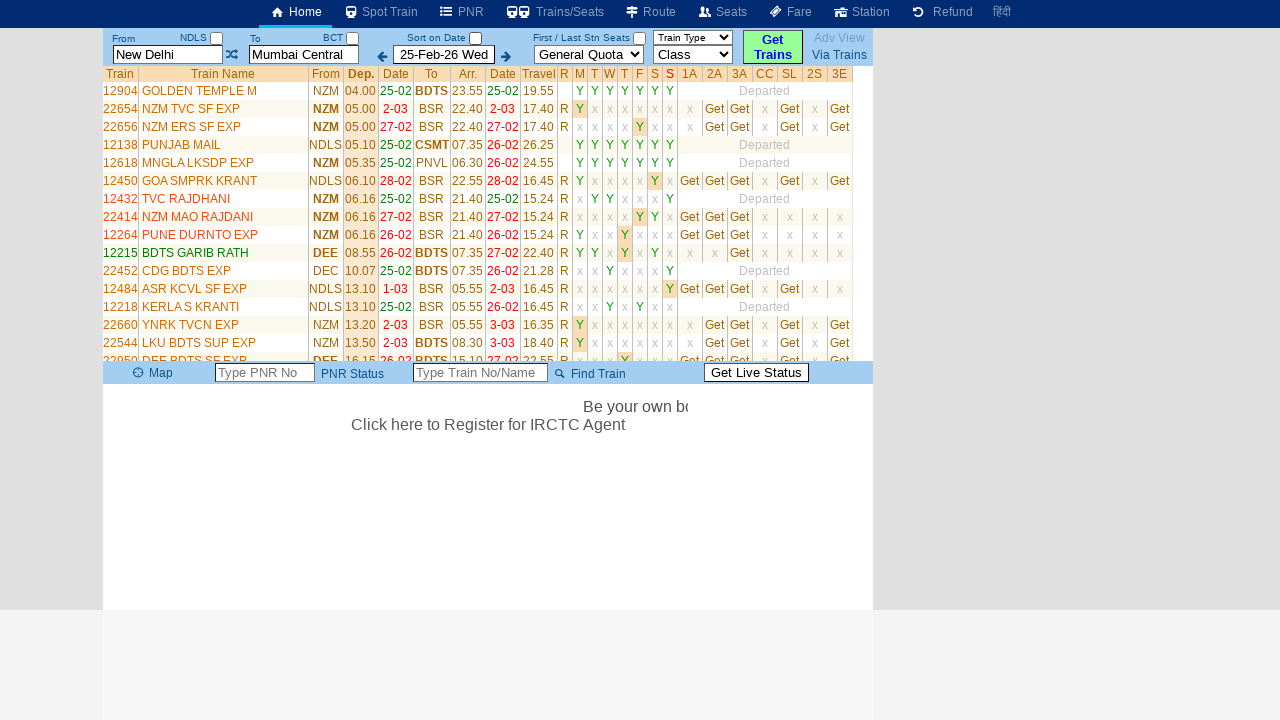

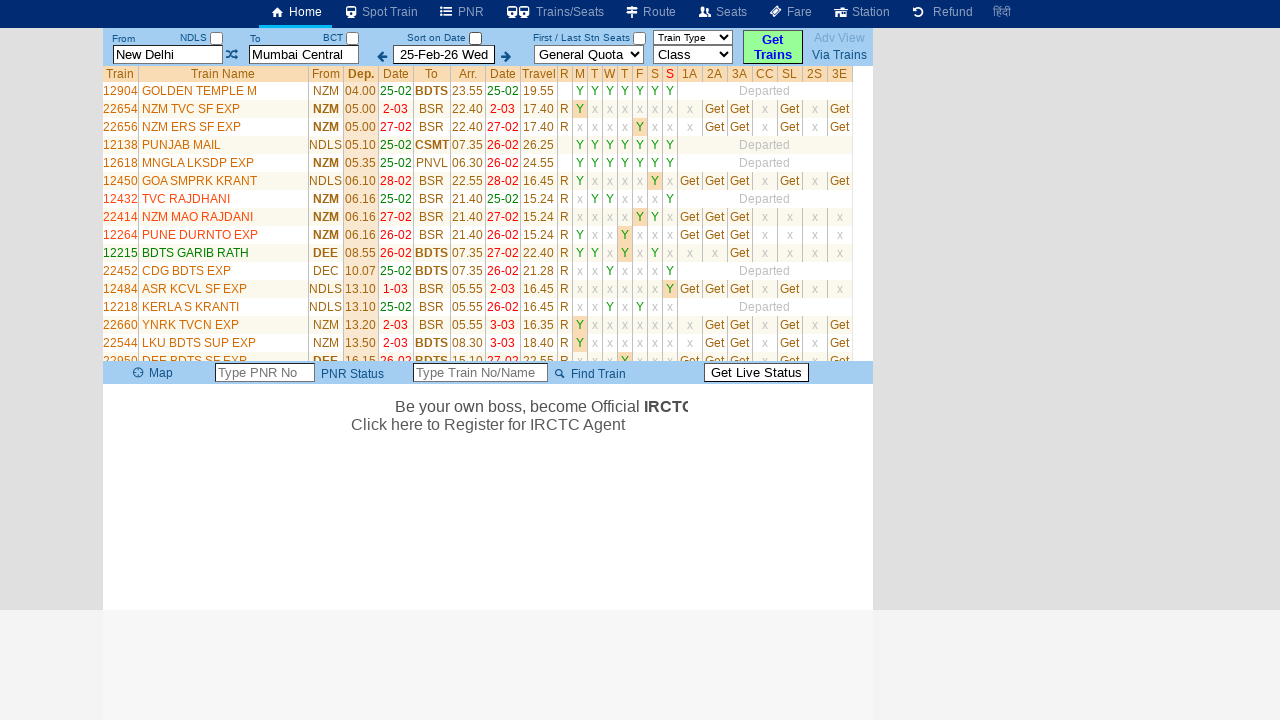